Tests keyboard navigation by simulating Tab key presses through interactive elements and recording the focus order

Starting URL: https://sse.com

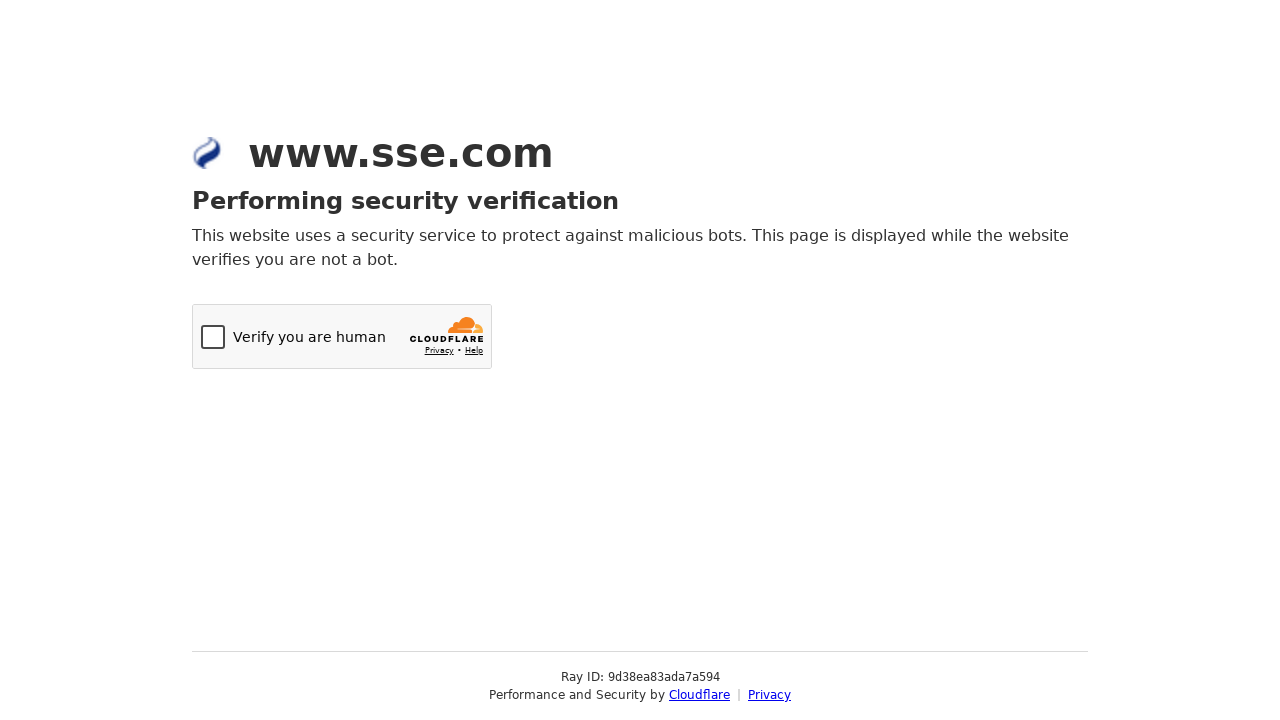

Body element loaded and ready
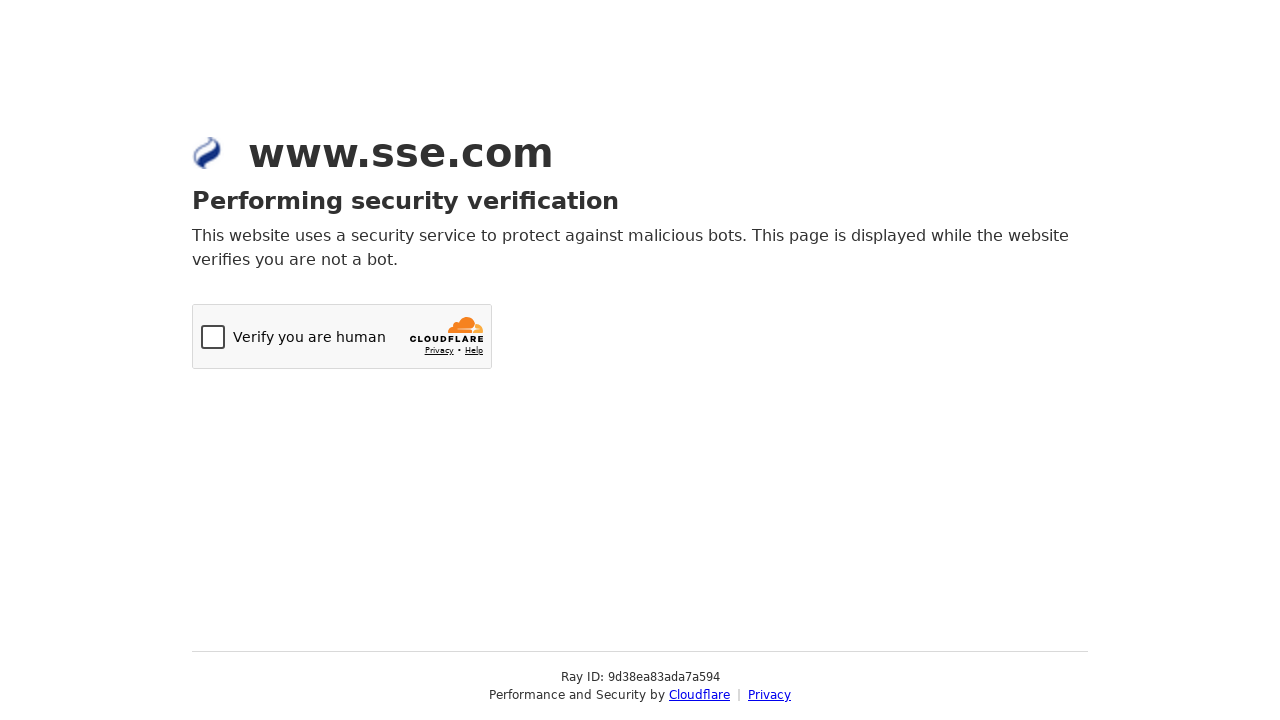

Waited 2 seconds for page to fully load
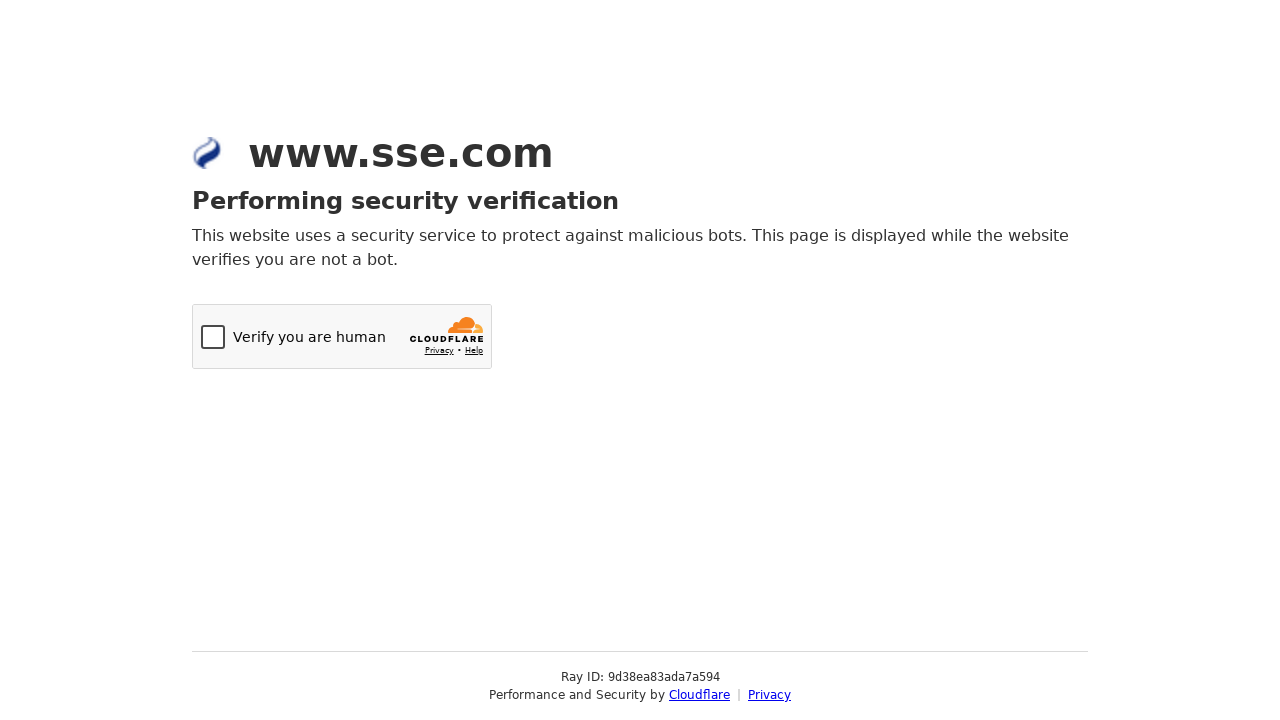

Clicked on body to set initial focus at (640, 360) on body
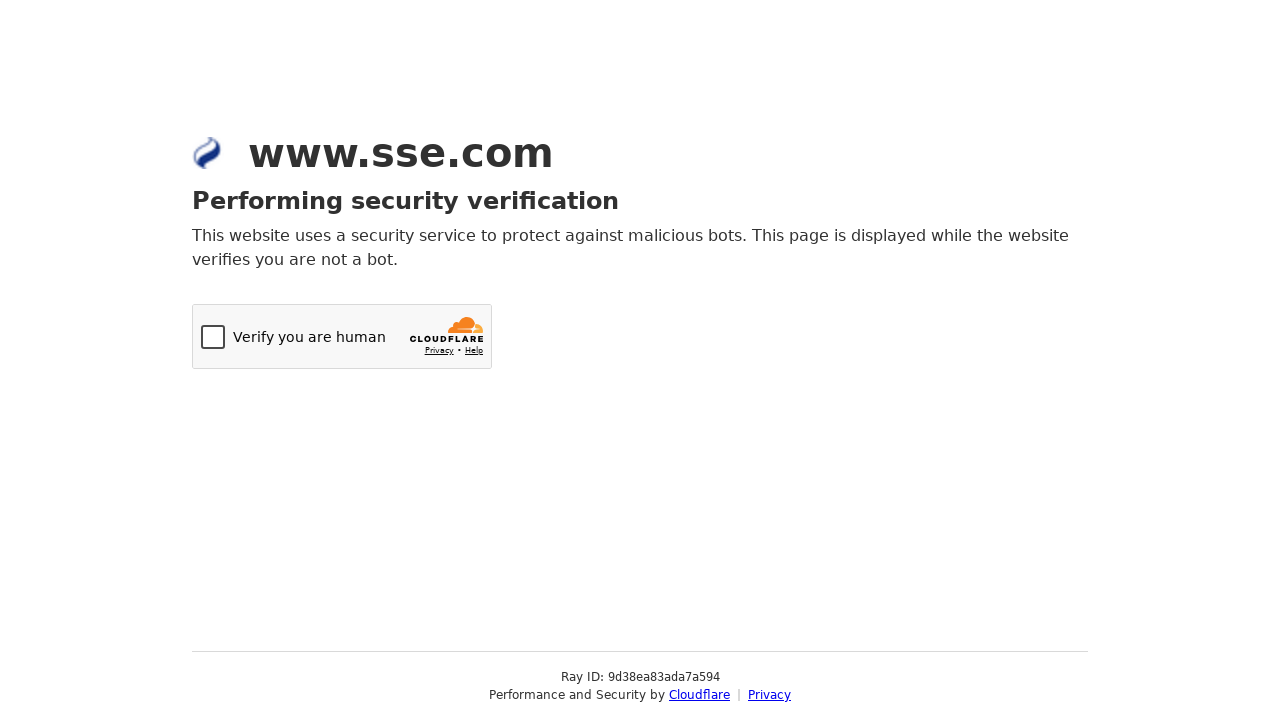

Pressed Tab key to navigate to next interactive element (iteration 1)
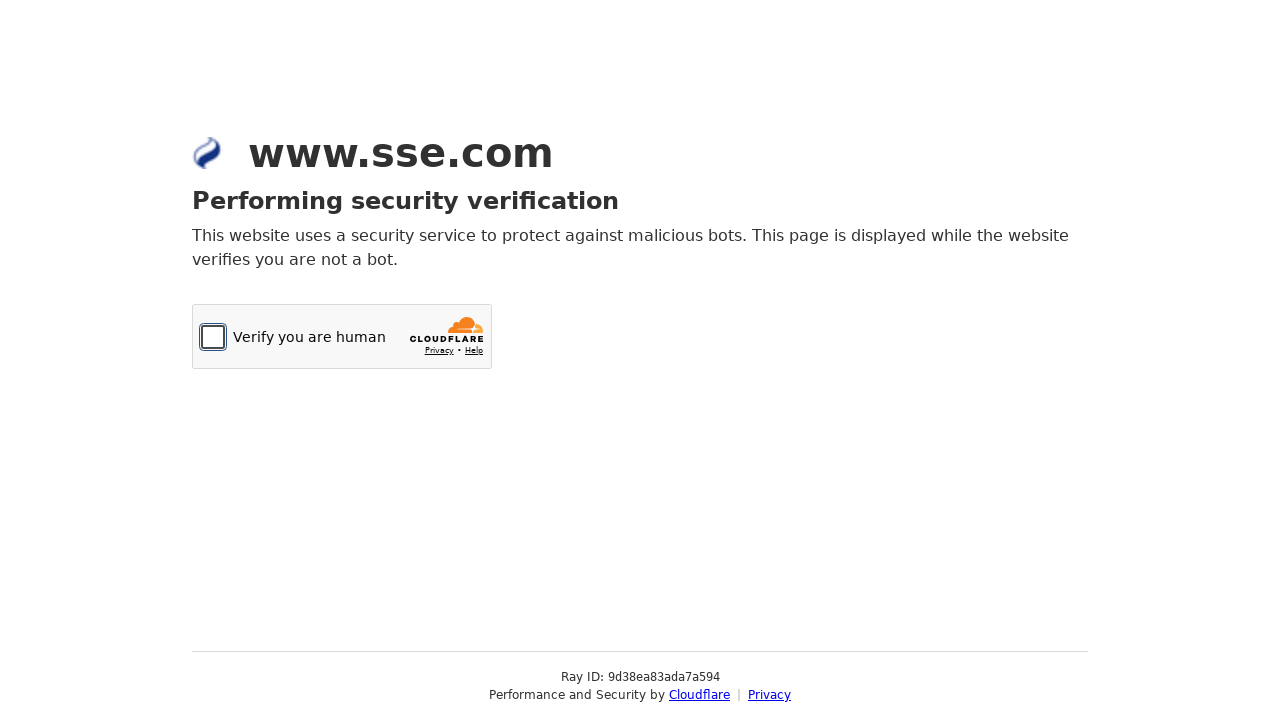

Waited for focus transition to complete (iteration 1)
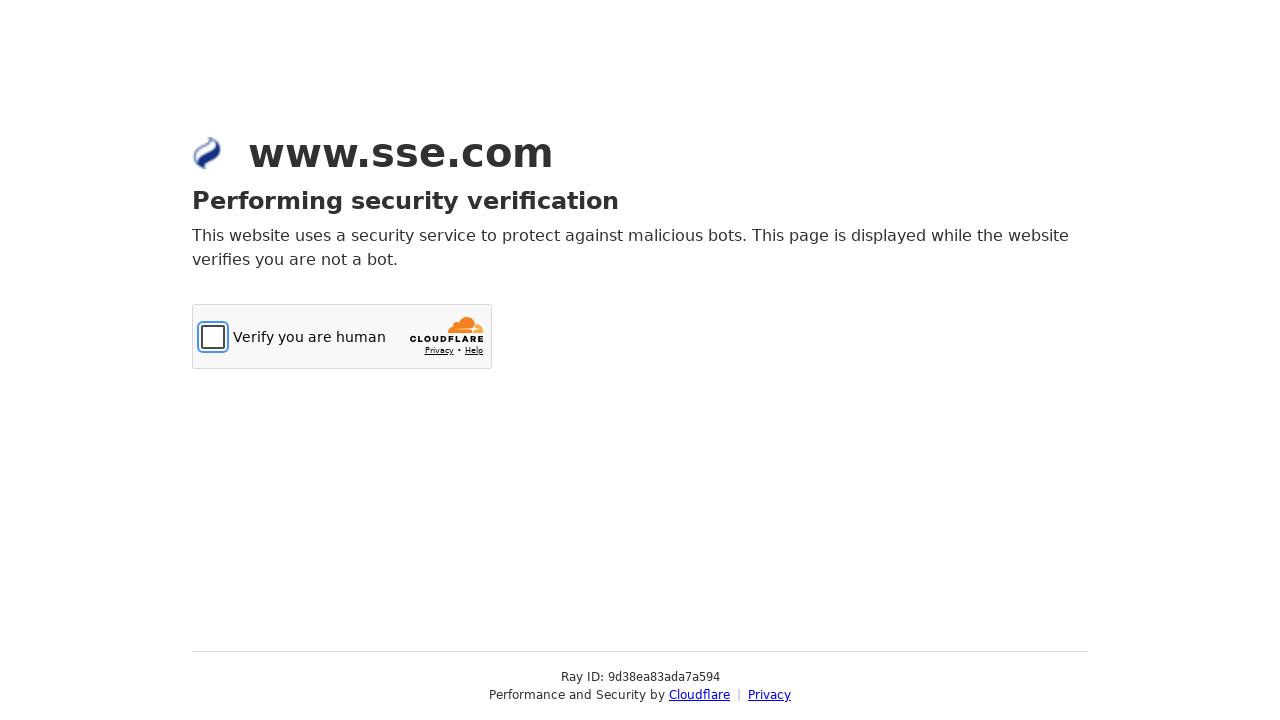

Pressed Tab key to navigate to next interactive element (iteration 2)
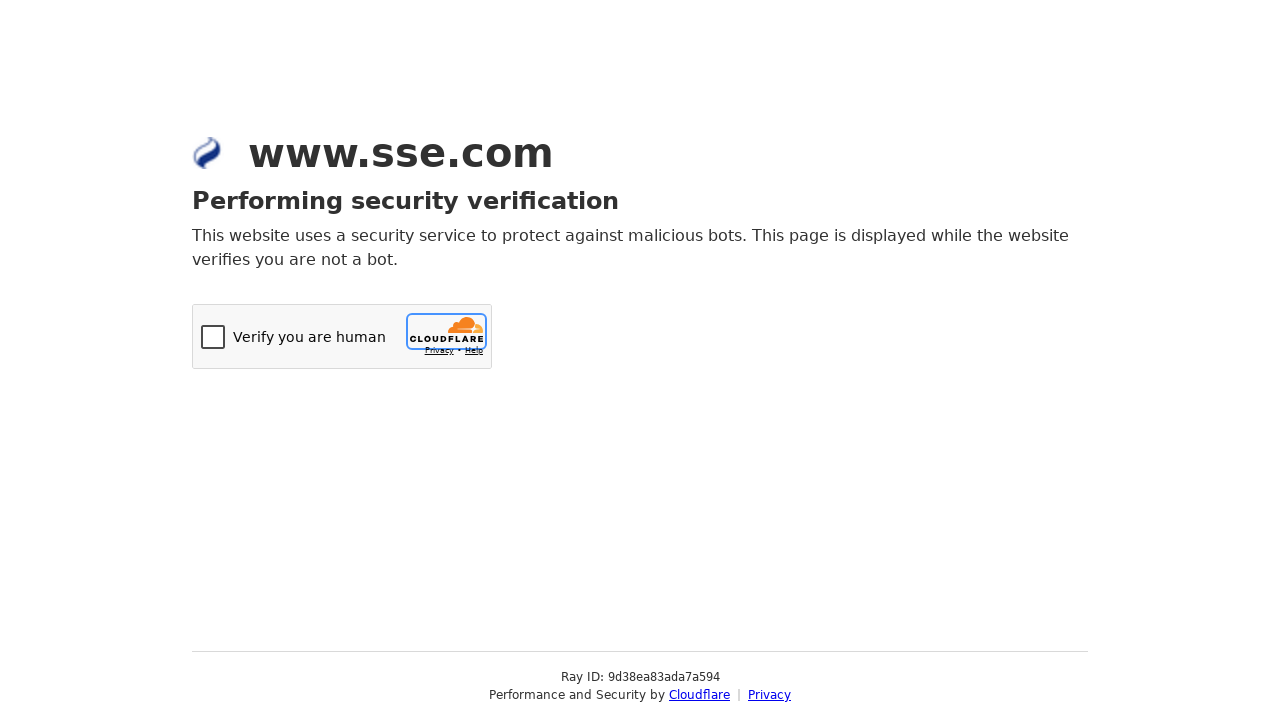

Waited for focus transition to complete (iteration 2)
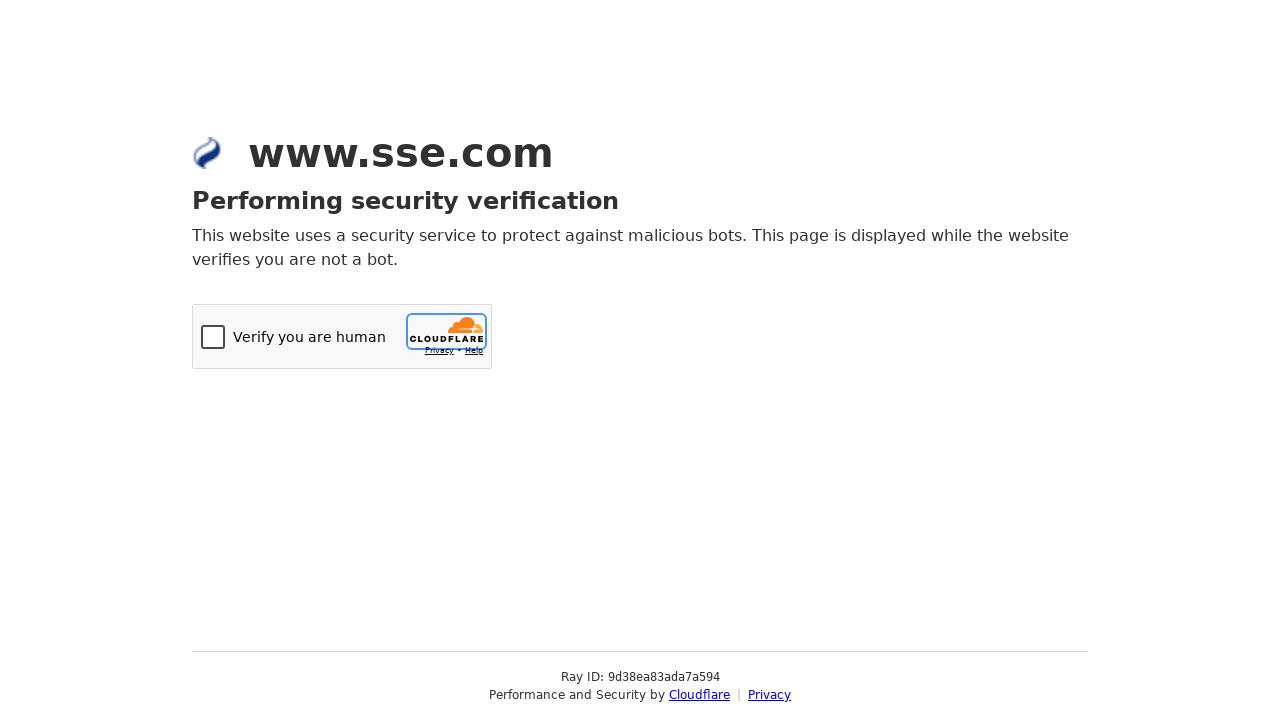

Pressed Tab key to navigate to next interactive element (iteration 3)
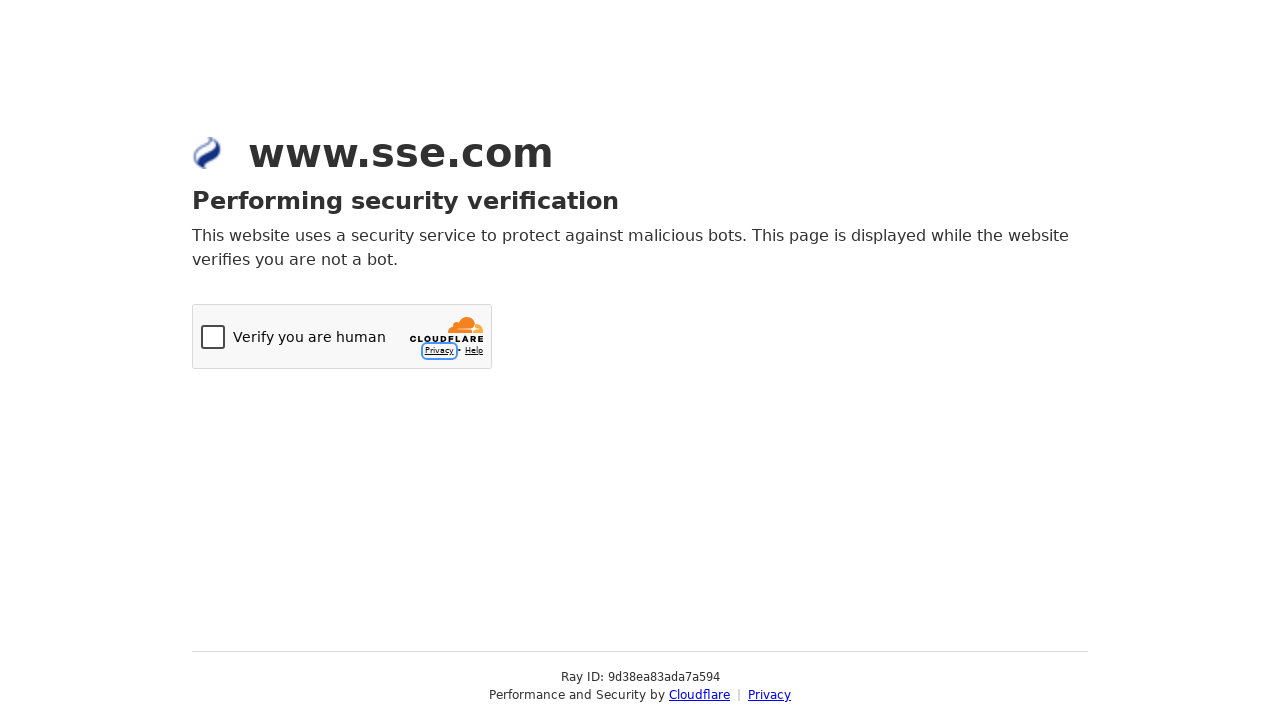

Waited for focus transition to complete (iteration 3)
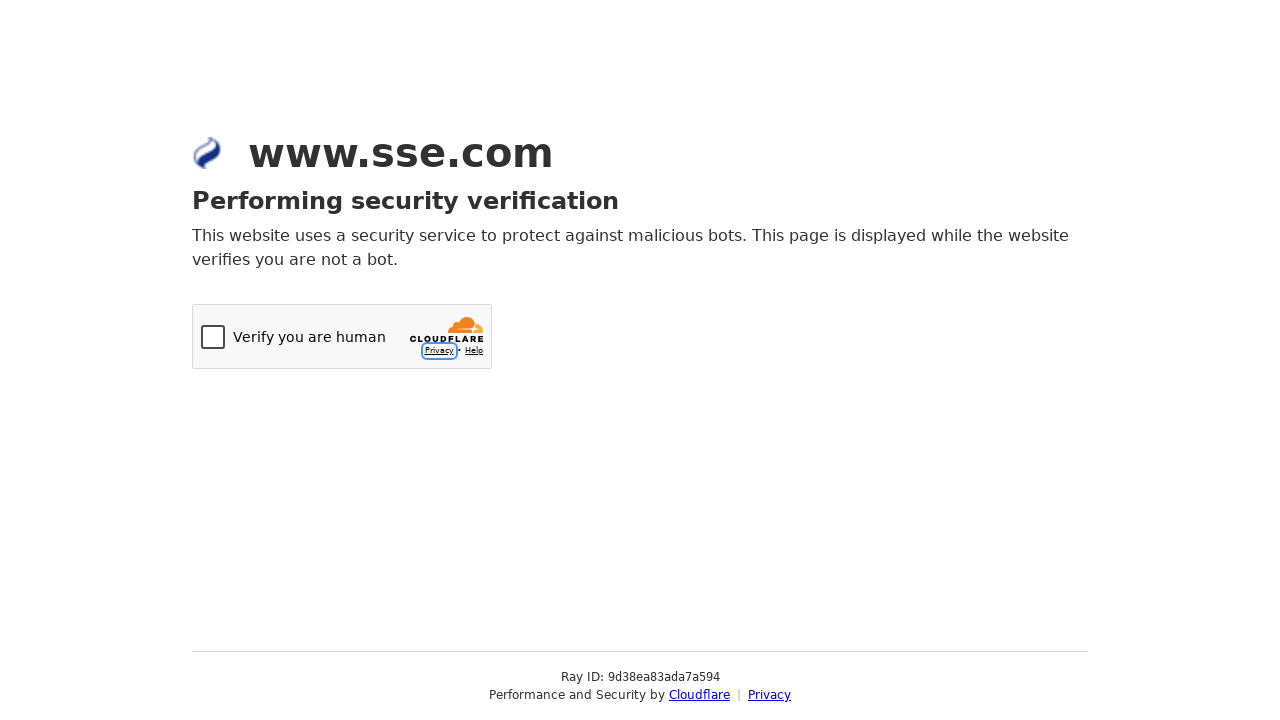

Pressed Tab key to navigate to next interactive element (iteration 4)
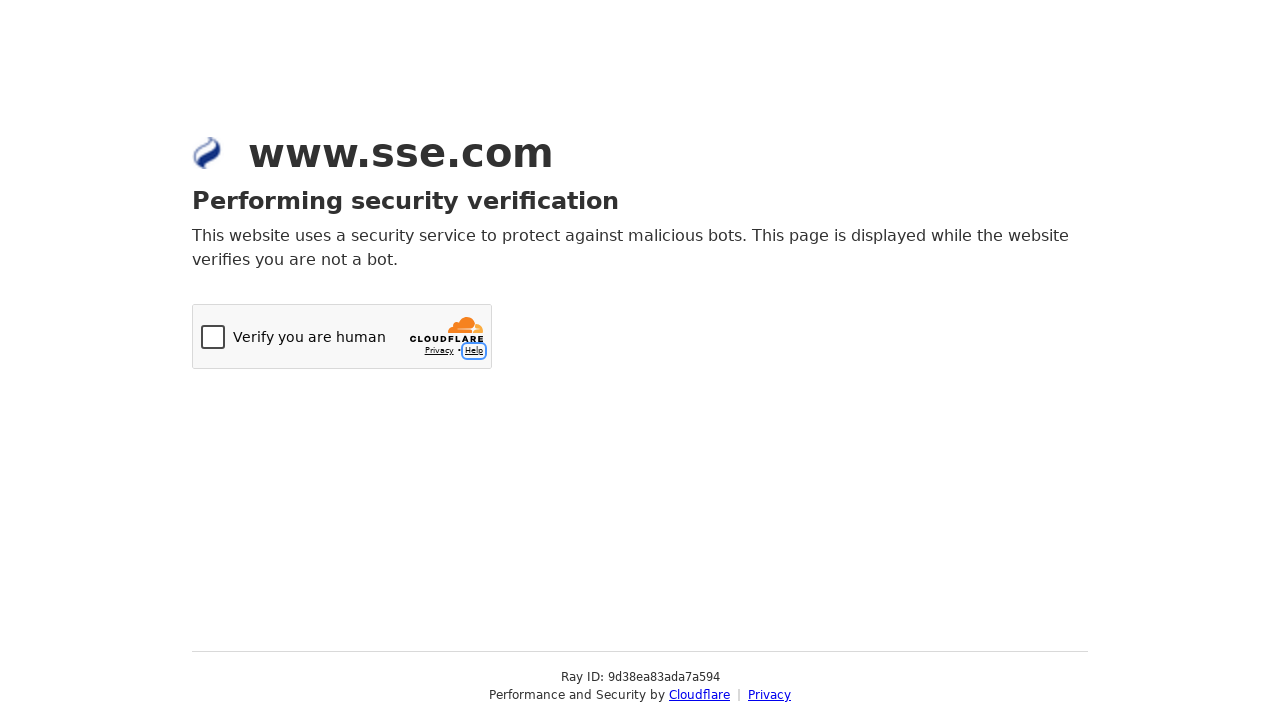

Waited for focus transition to complete (iteration 4)
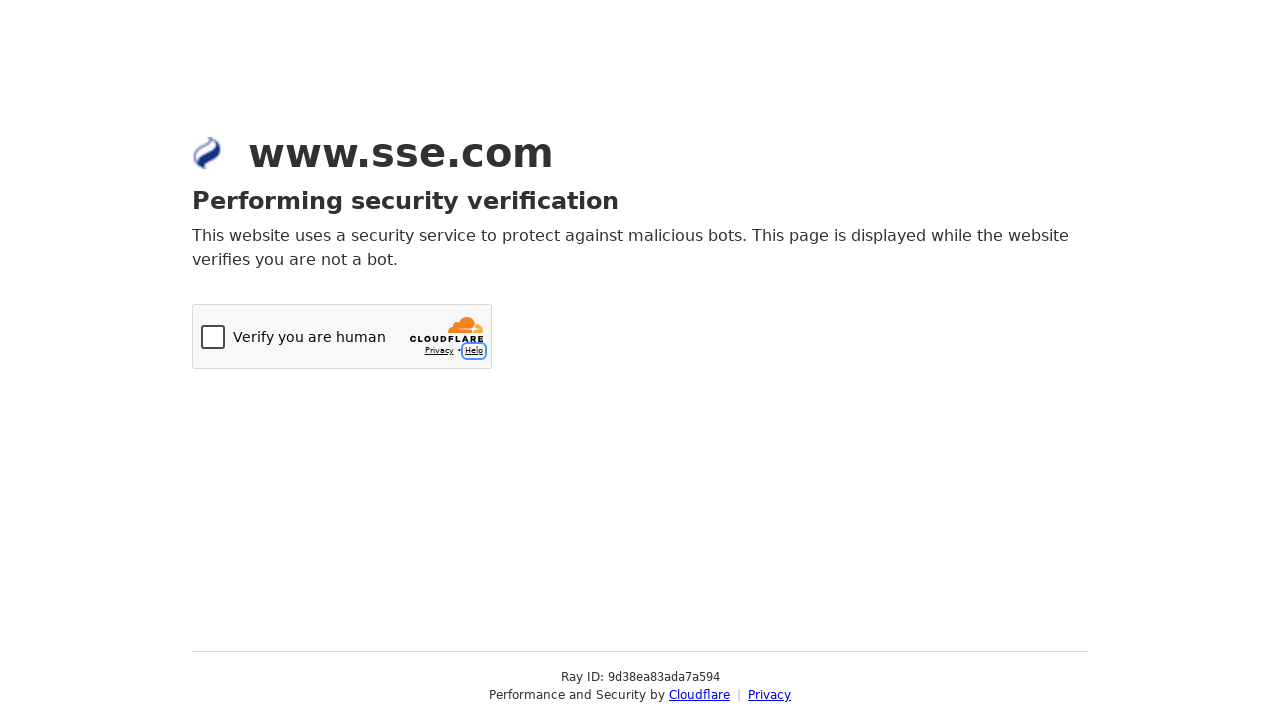

Pressed Tab key to navigate to next interactive element (iteration 5)
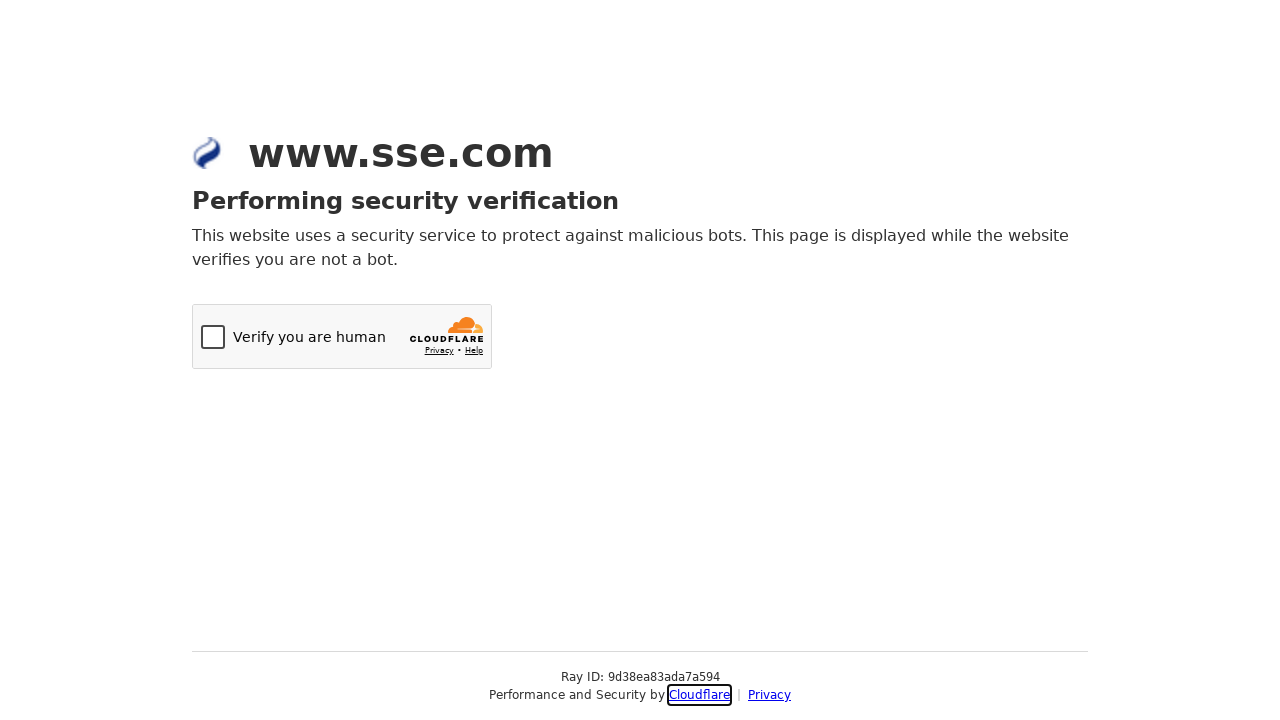

Waited for focus transition to complete (iteration 5)
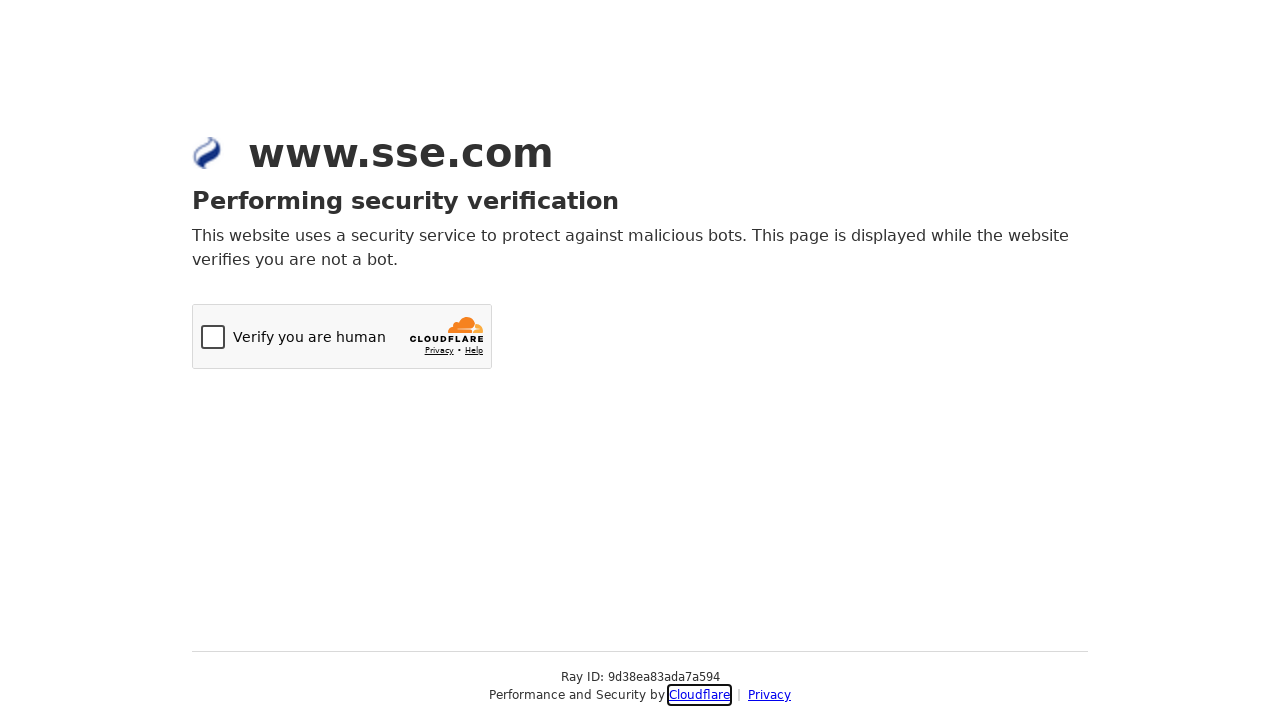

Pressed Tab key to navigate to next interactive element (iteration 6)
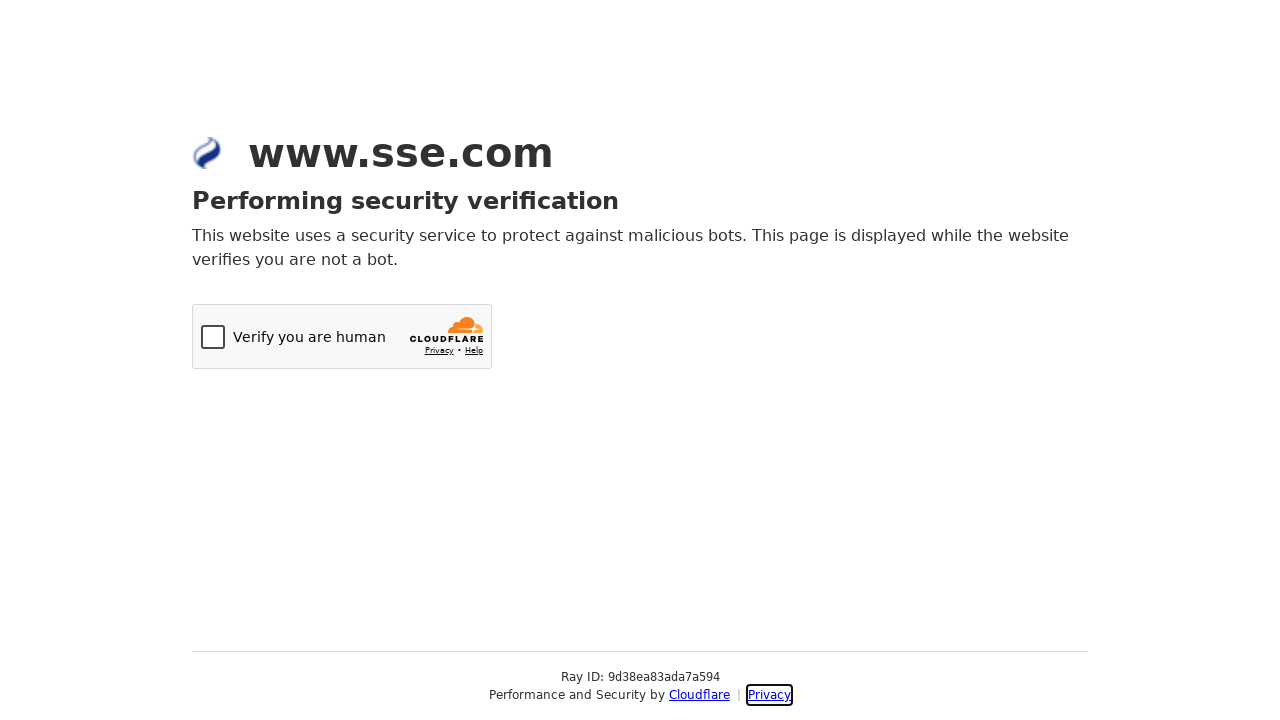

Waited for focus transition to complete (iteration 6)
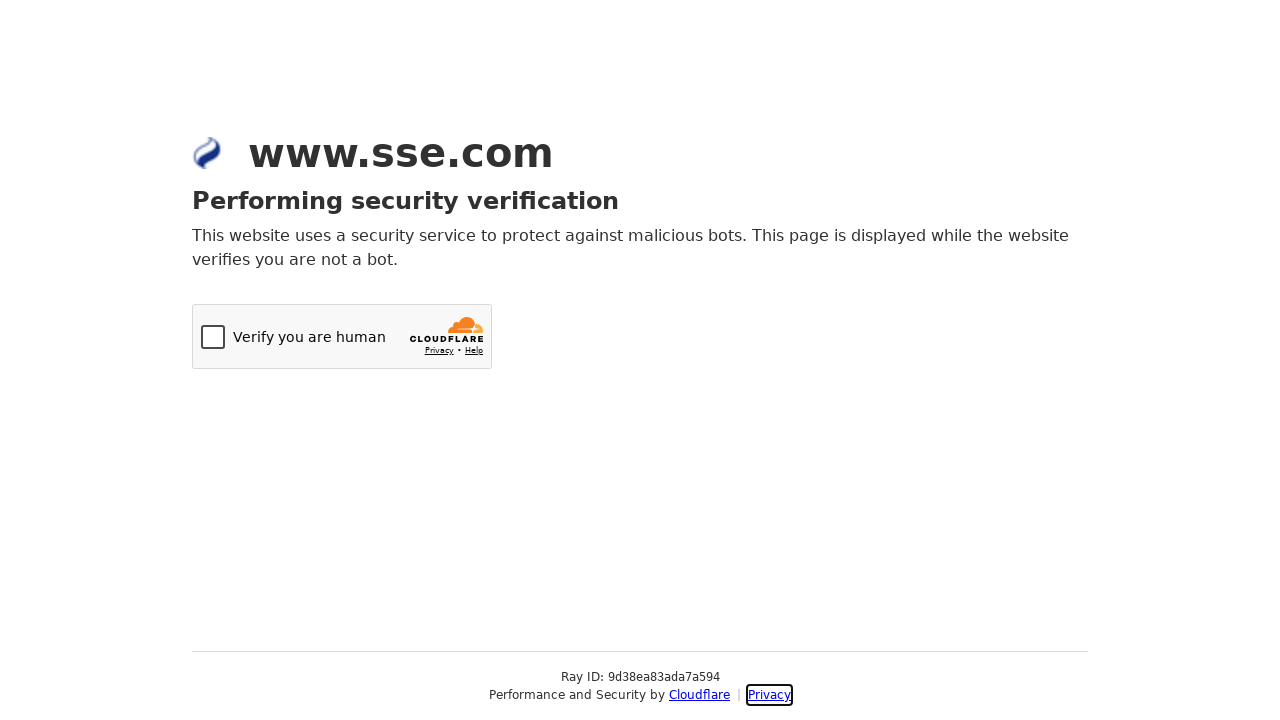

Pressed Tab key to navigate to next interactive element (iteration 7)
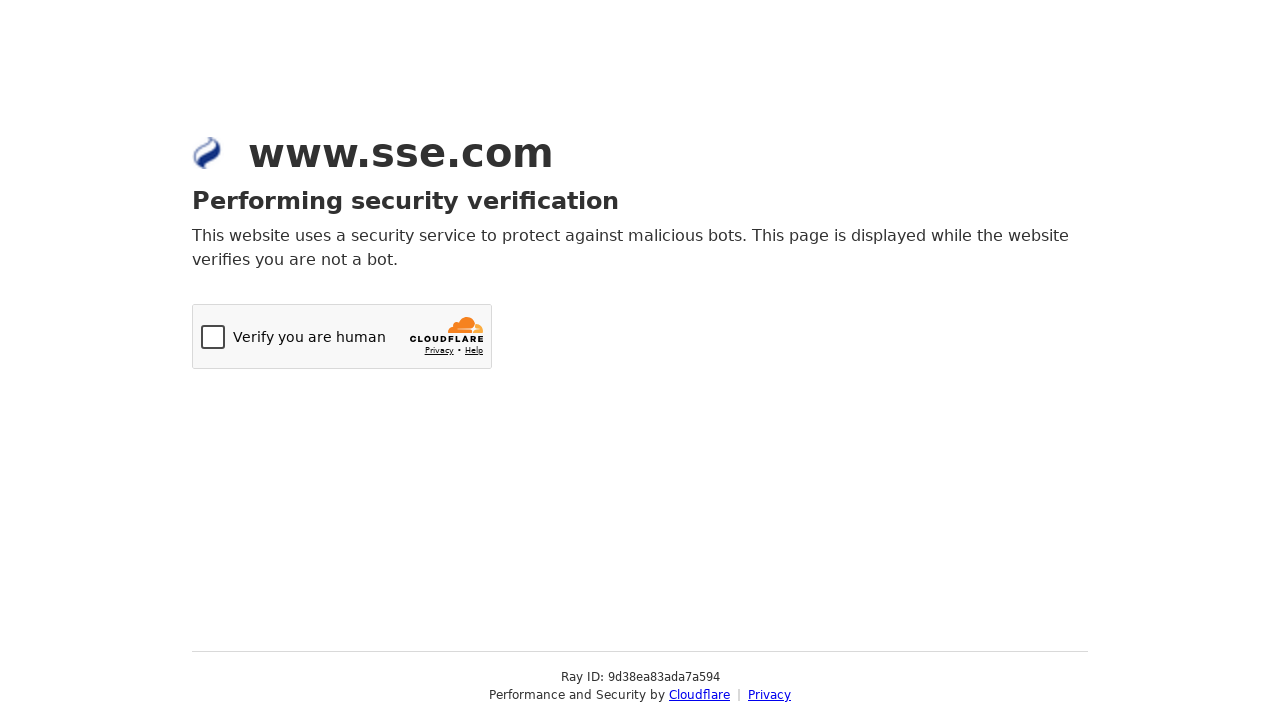

Waited for focus transition to complete (iteration 7)
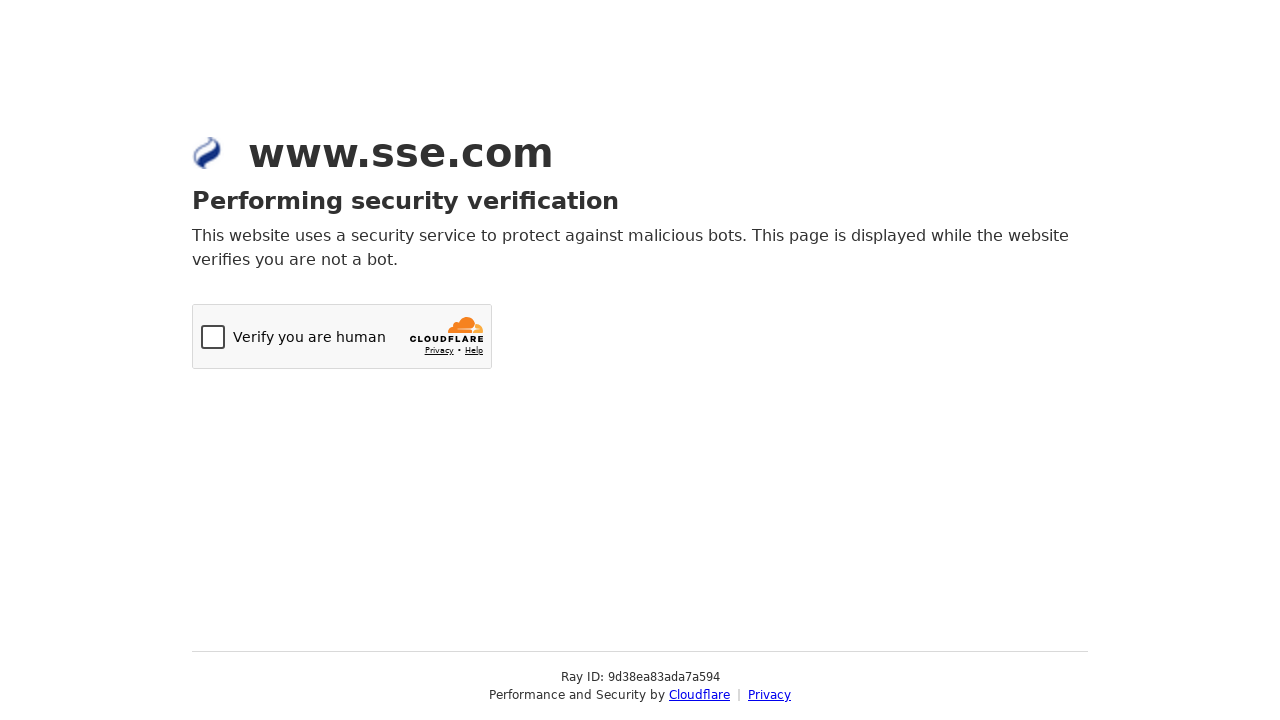

Pressed Tab key to navigate to next interactive element (iteration 8)
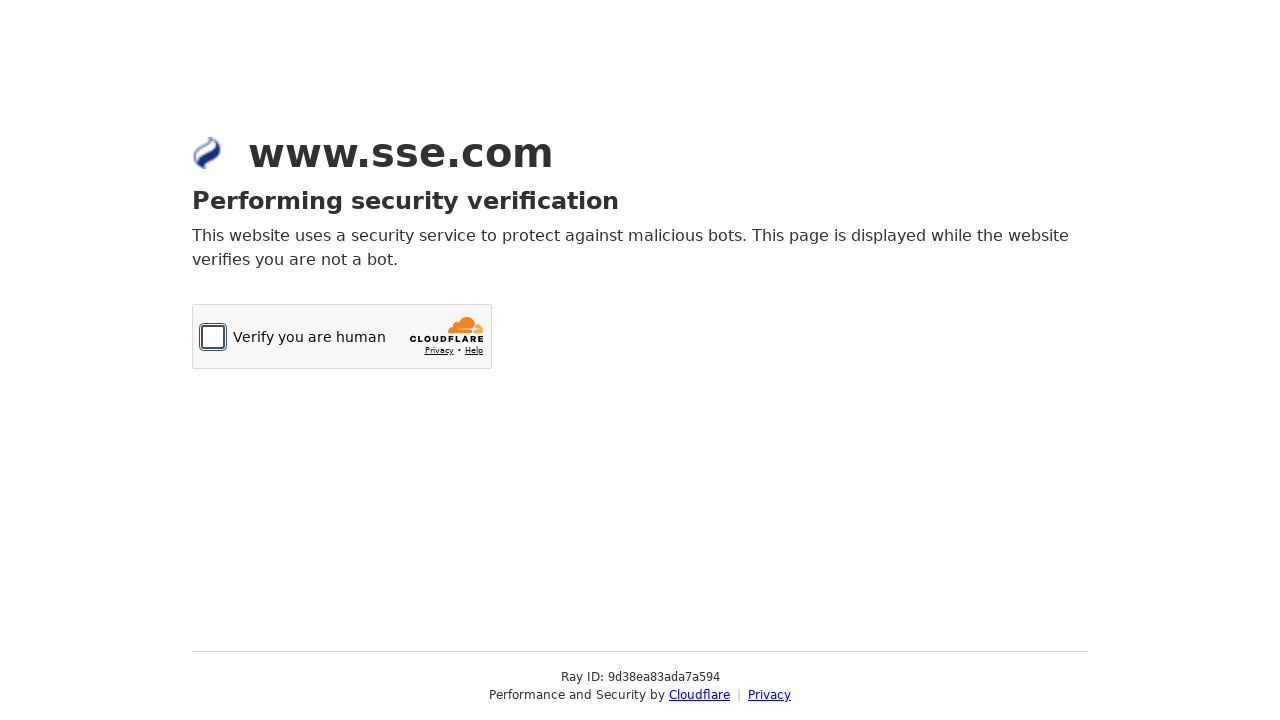

Waited for focus transition to complete (iteration 8)
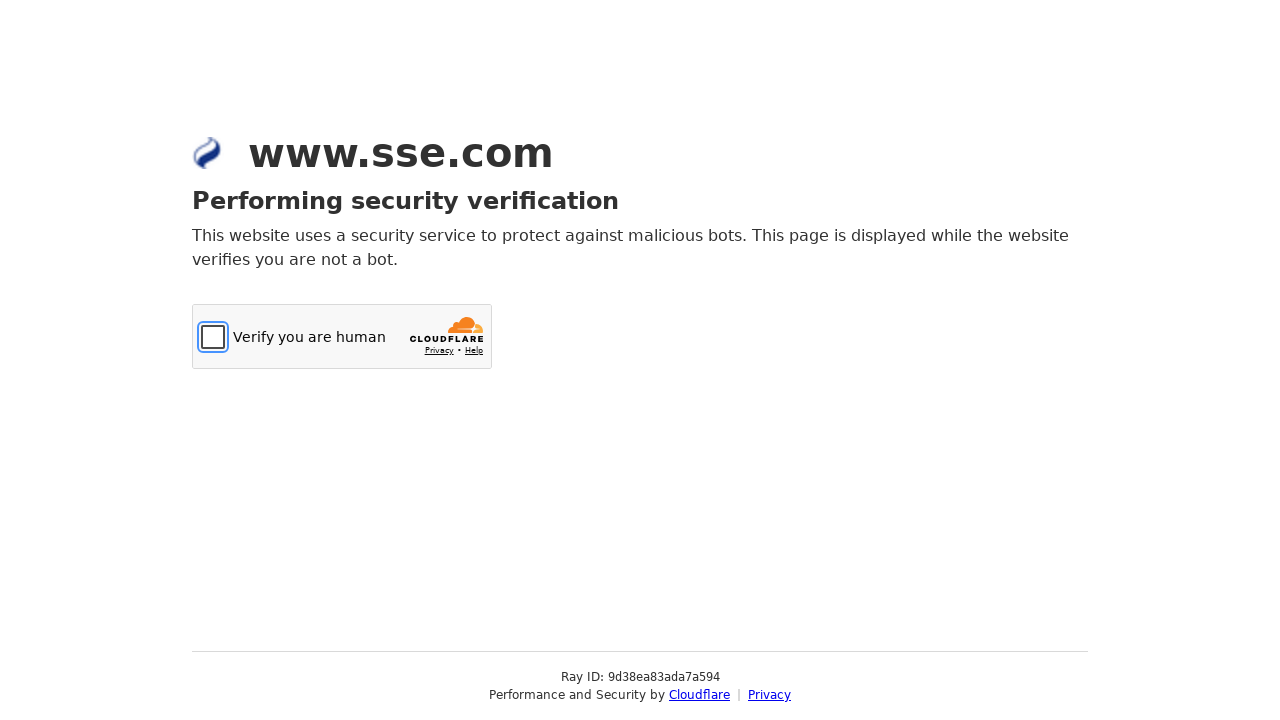

Pressed Tab key to navigate to next interactive element (iteration 9)
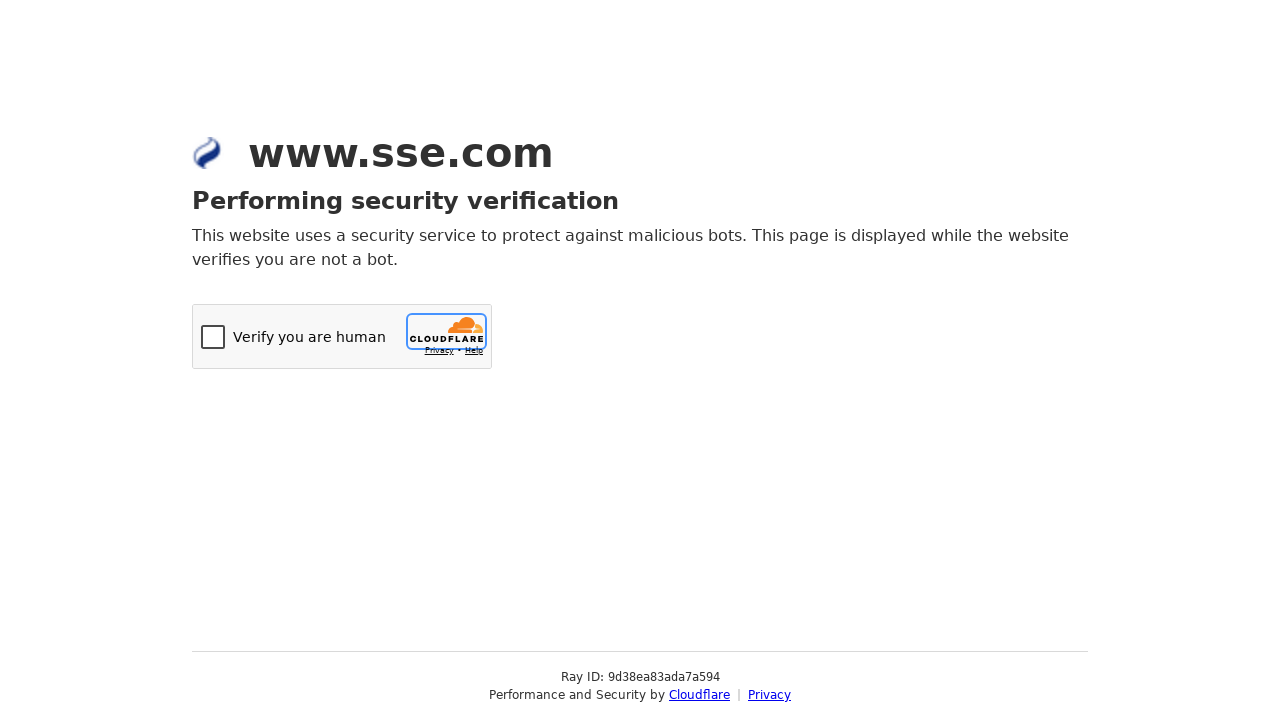

Waited for focus transition to complete (iteration 9)
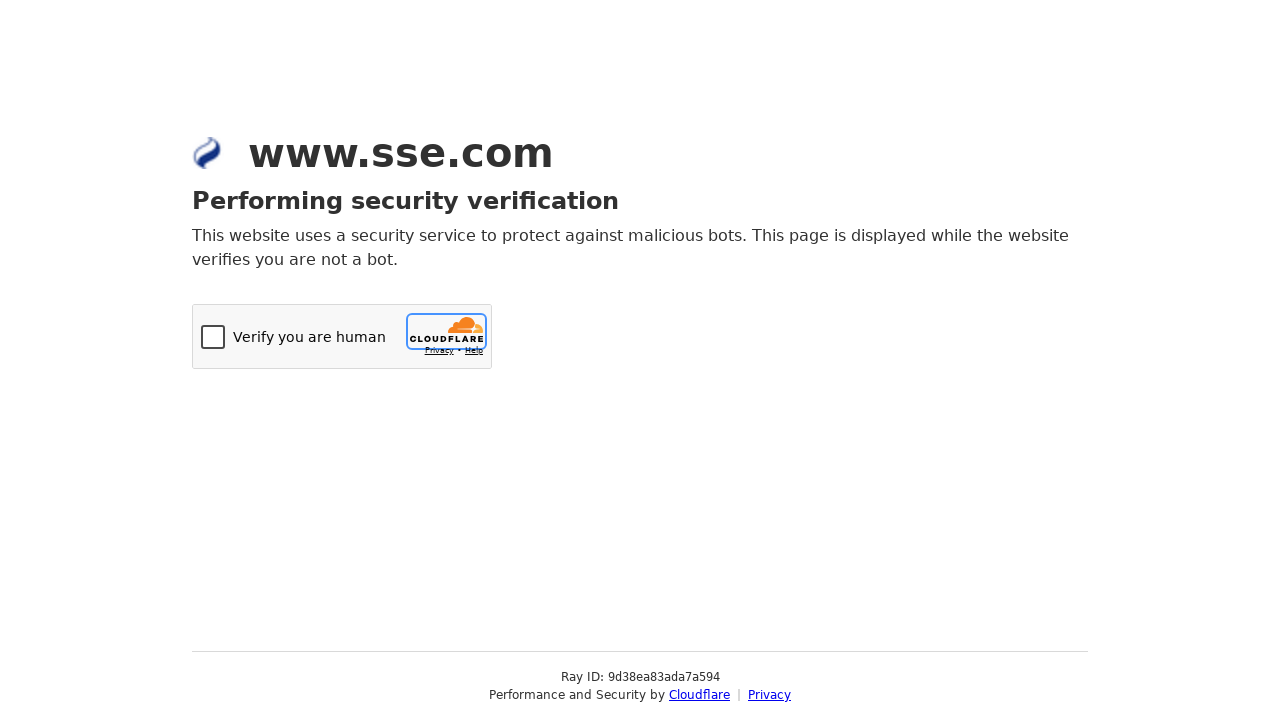

Pressed Tab key to navigate to next interactive element (iteration 10)
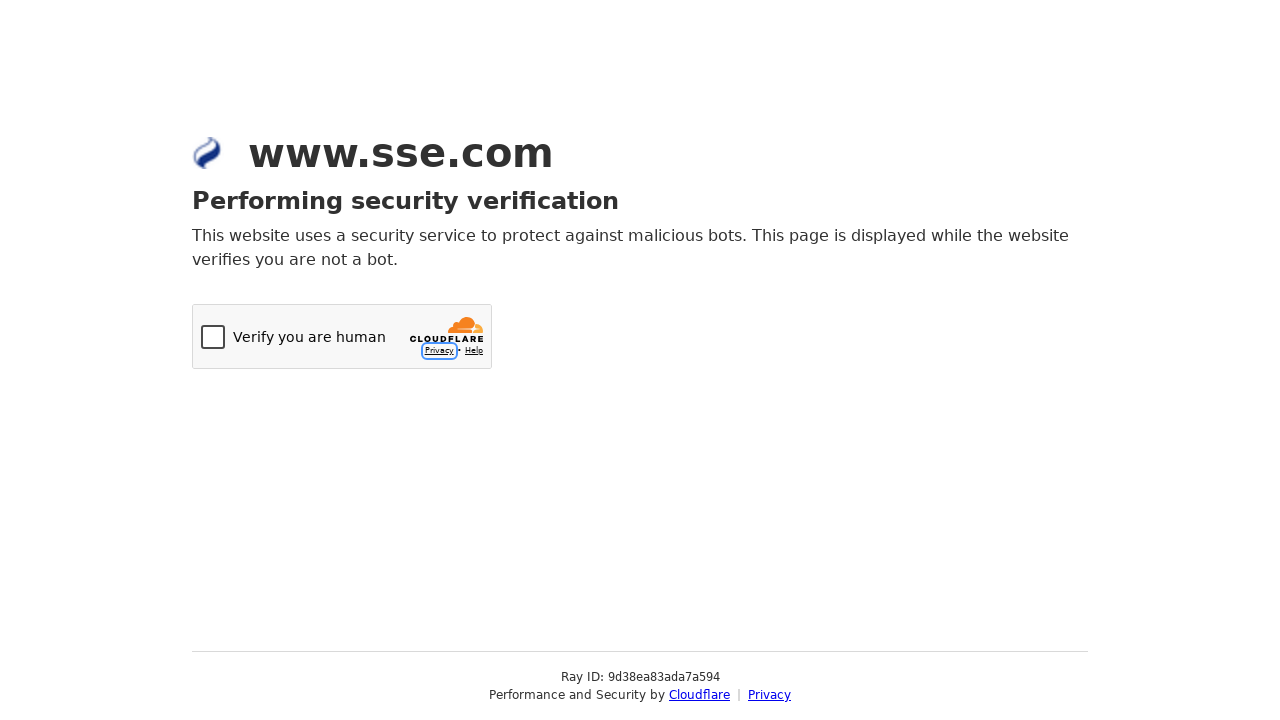

Waited for focus transition to complete (iteration 10)
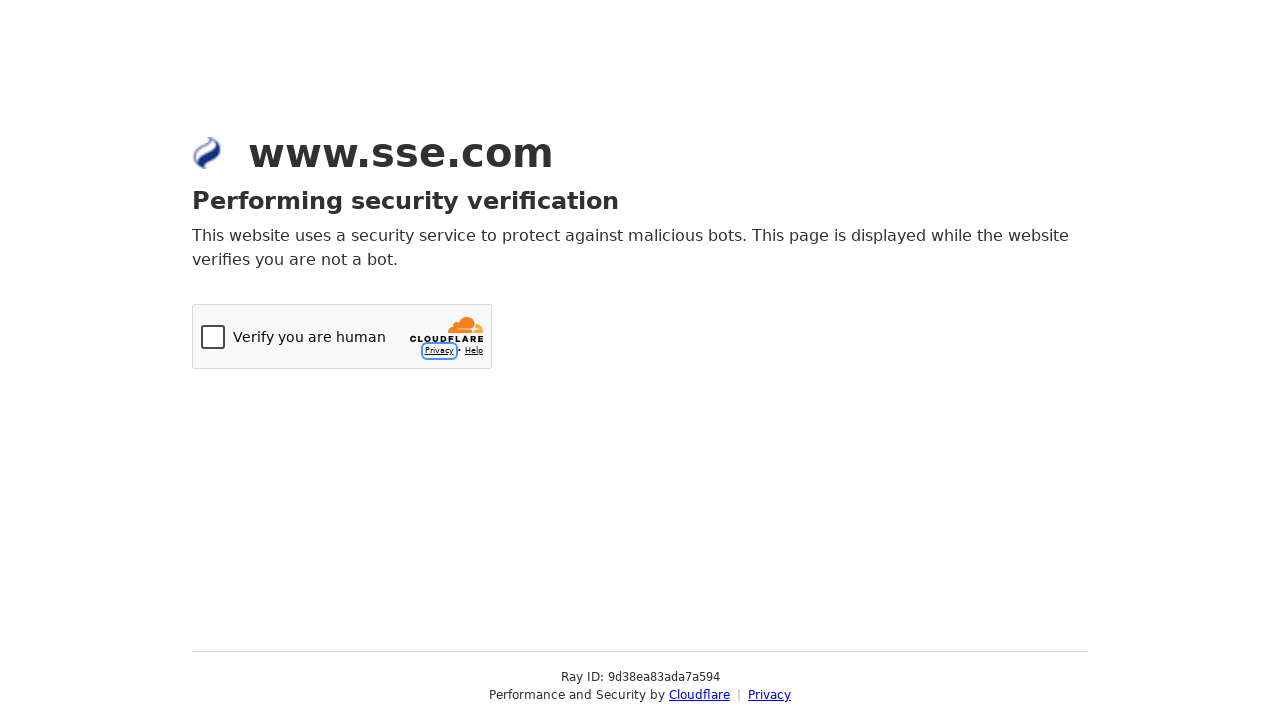

Pressed Tab key to navigate to next interactive element (iteration 11)
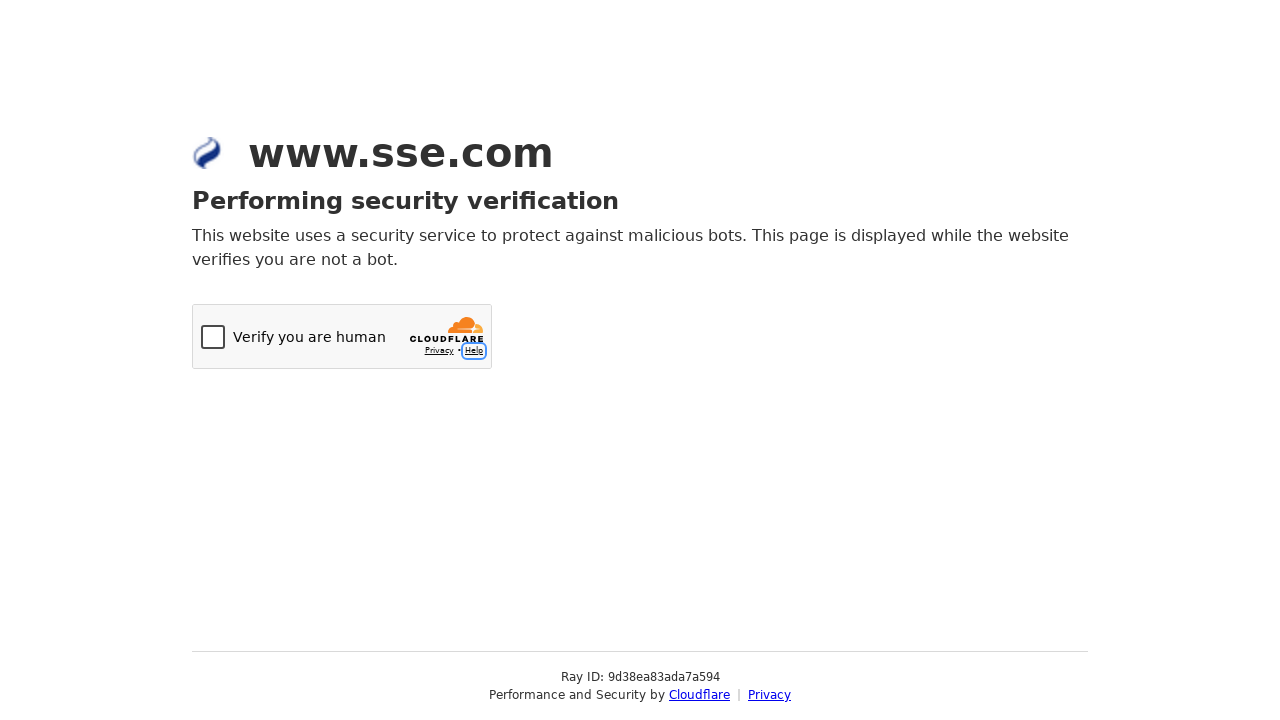

Waited for focus transition to complete (iteration 11)
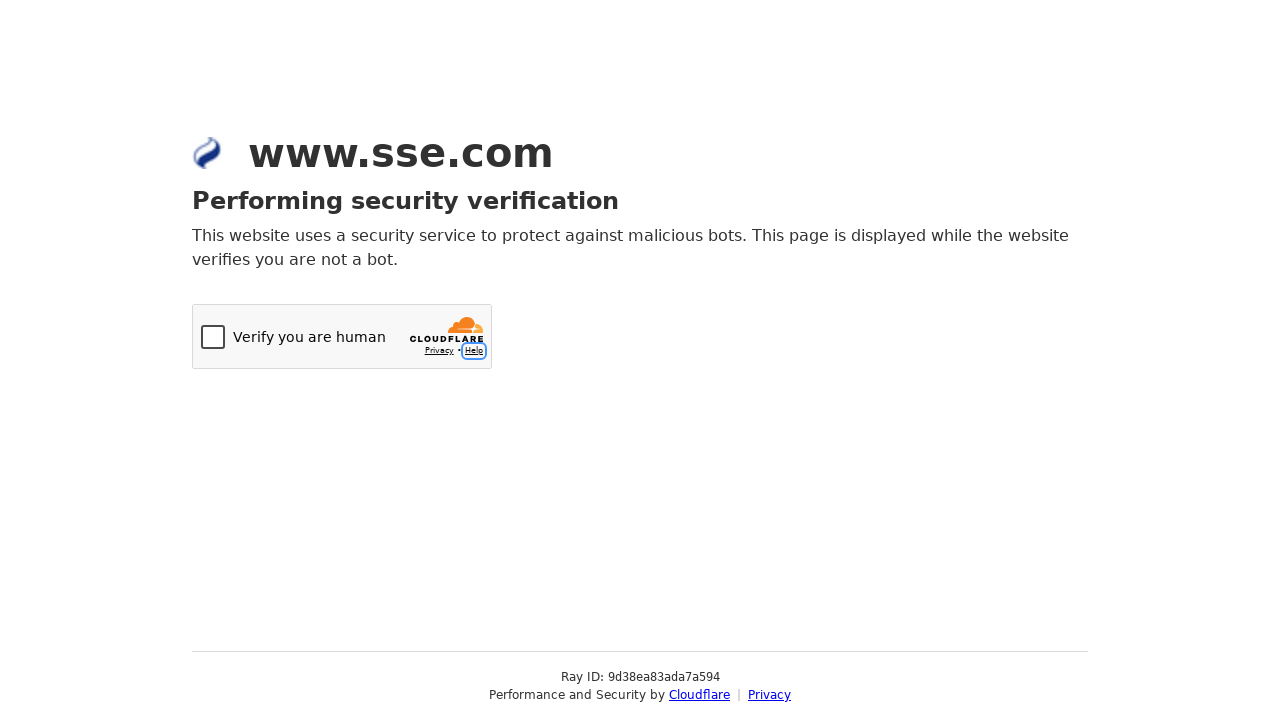

Pressed Tab key to navigate to next interactive element (iteration 12)
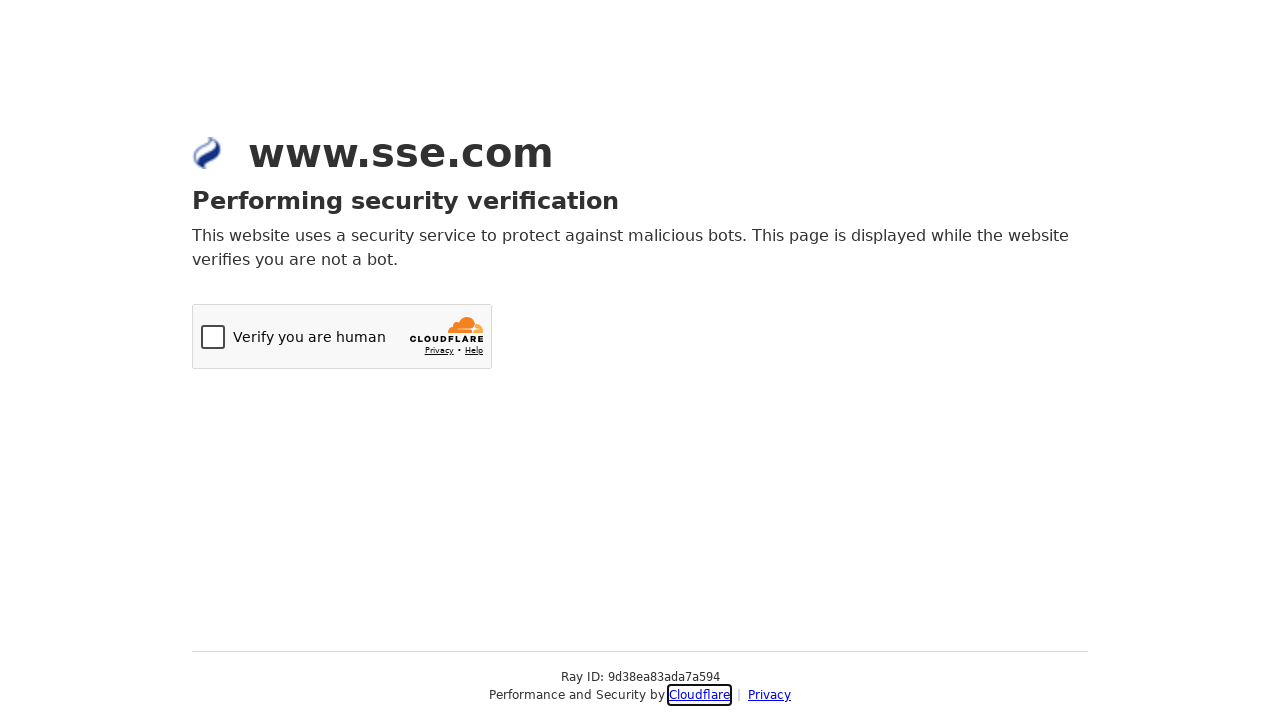

Waited for focus transition to complete (iteration 12)
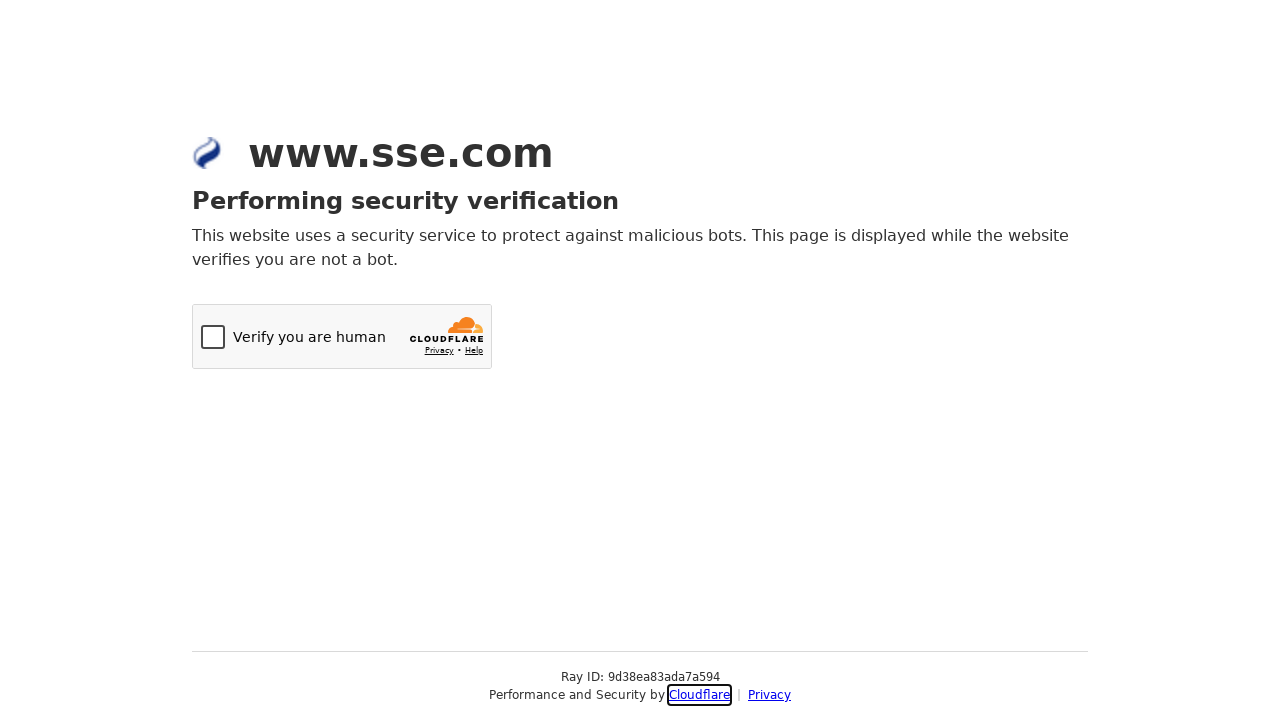

Pressed Tab key to navigate to next interactive element (iteration 13)
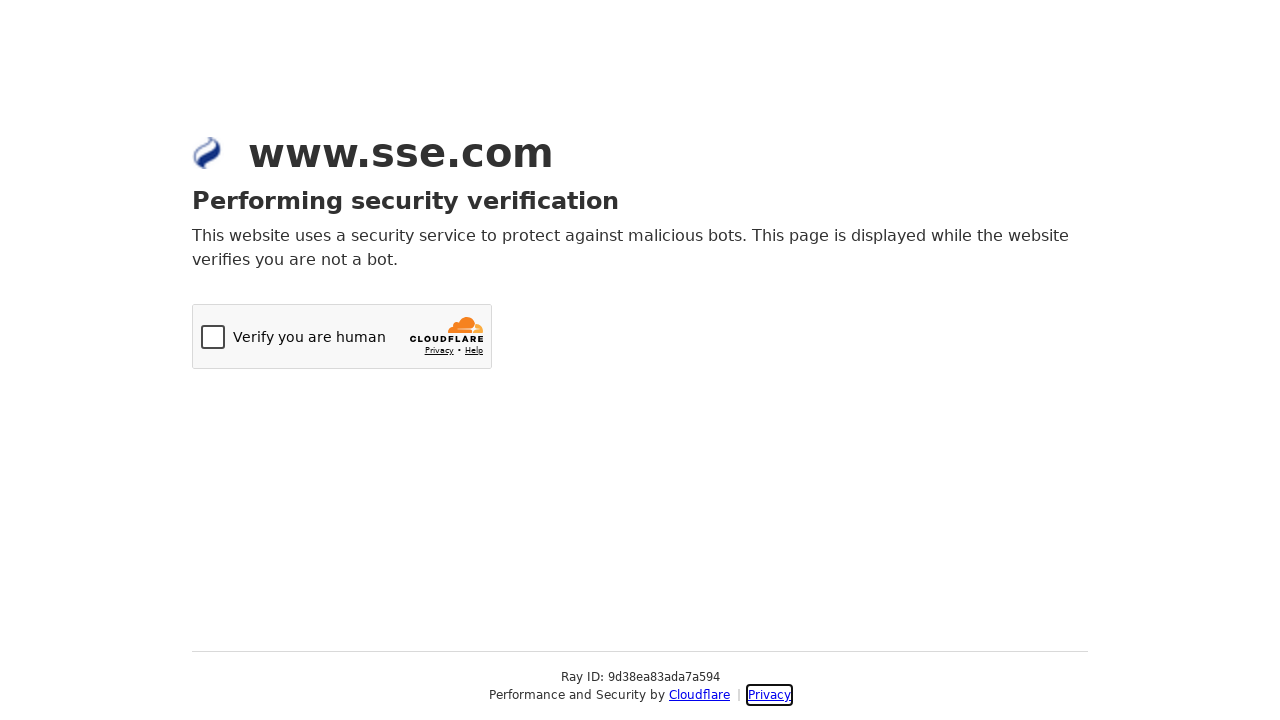

Waited for focus transition to complete (iteration 13)
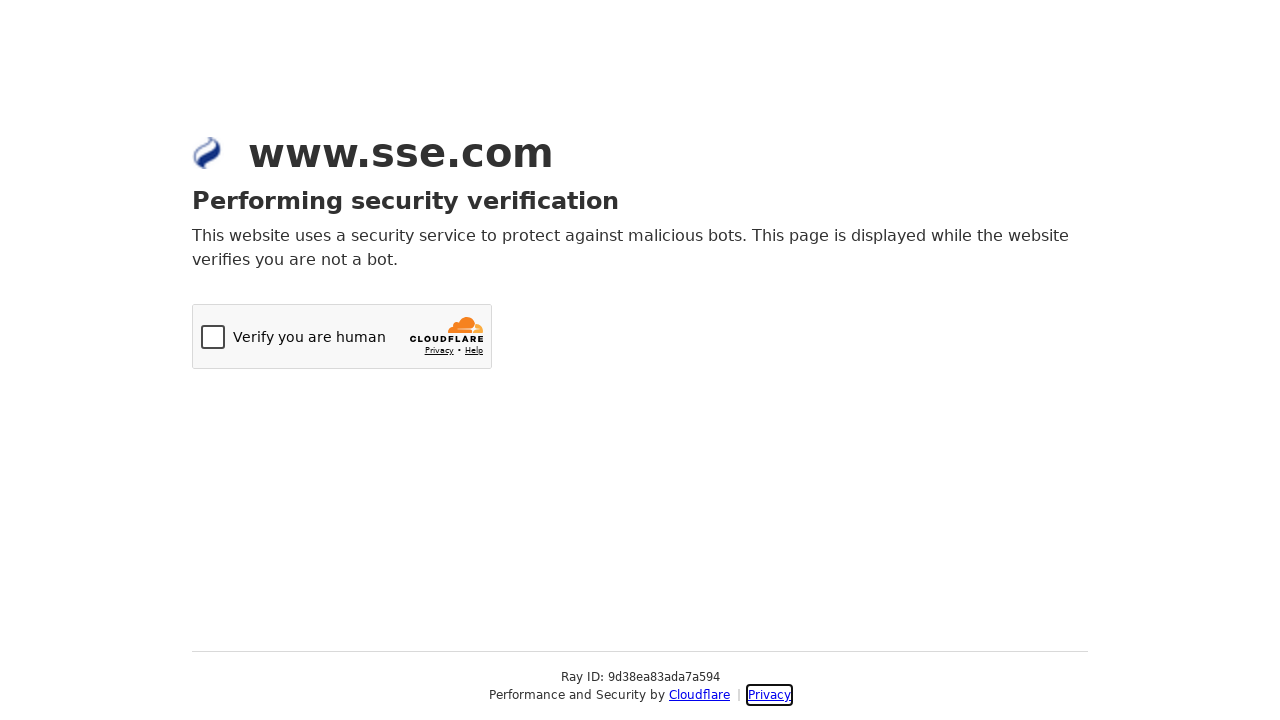

Pressed Tab key to navigate to next interactive element (iteration 14)
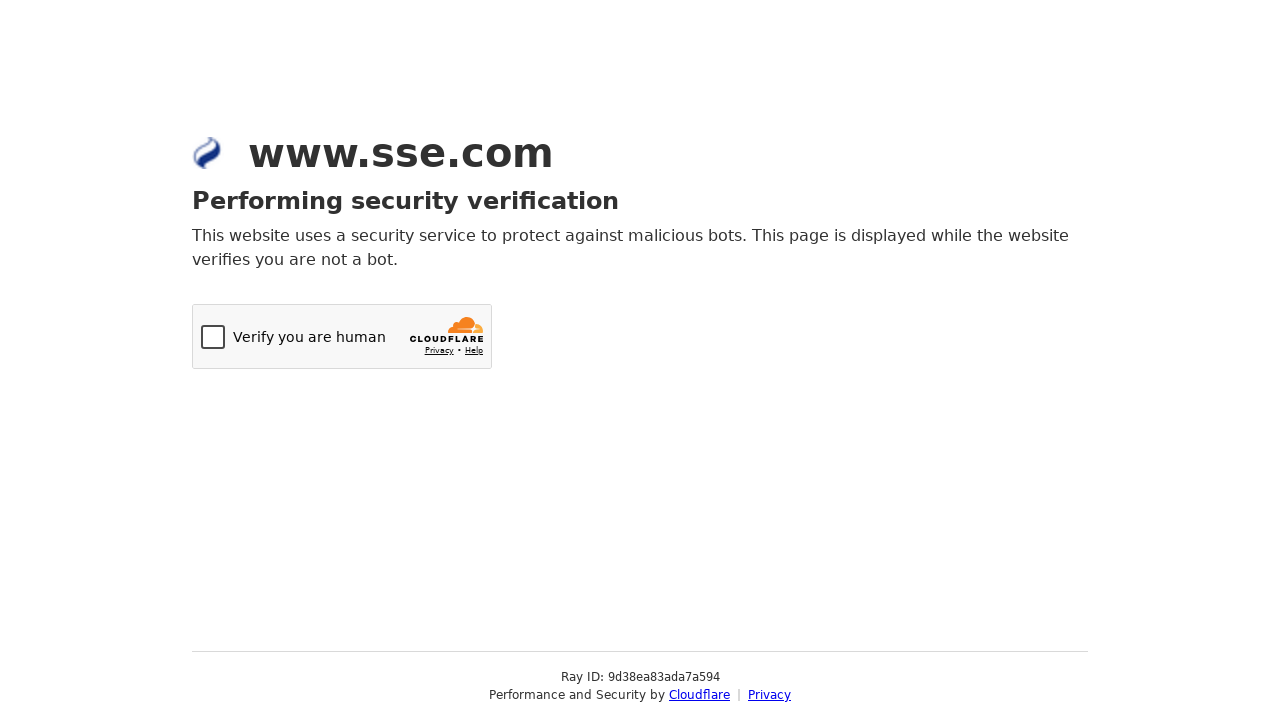

Waited for focus transition to complete (iteration 14)
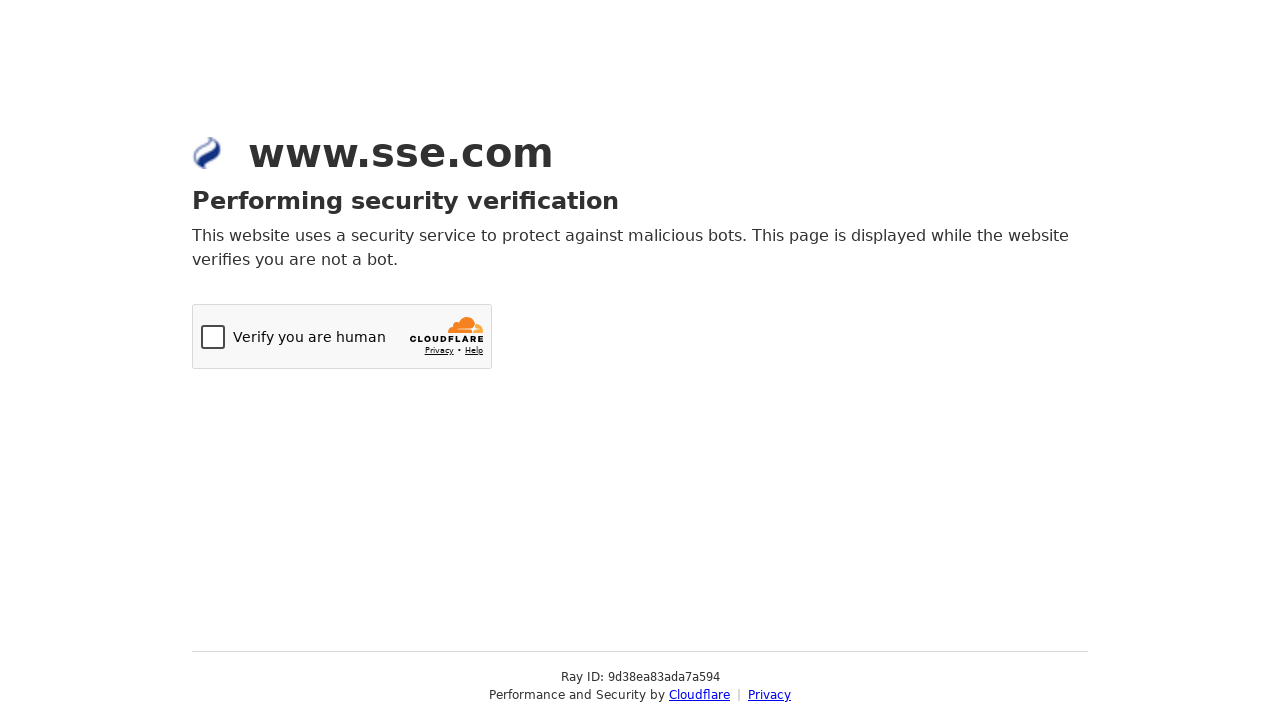

Pressed Tab key to navigate to next interactive element (iteration 15)
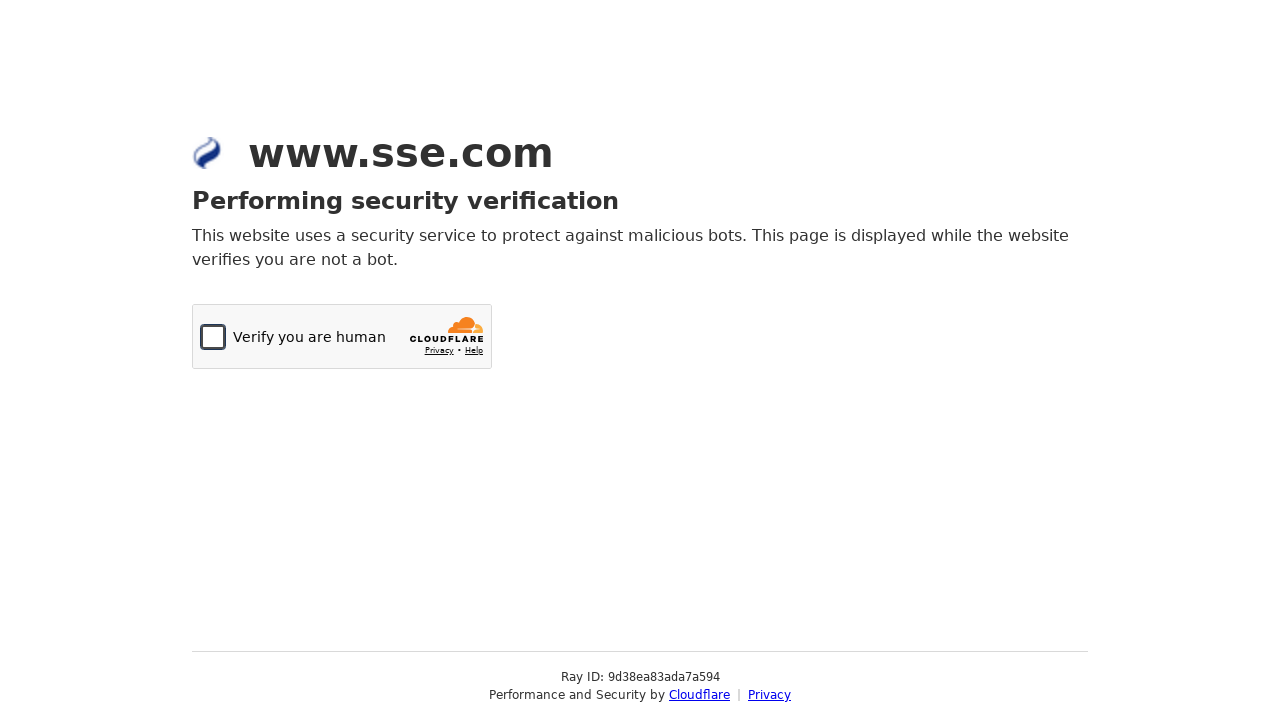

Waited for focus transition to complete (iteration 15)
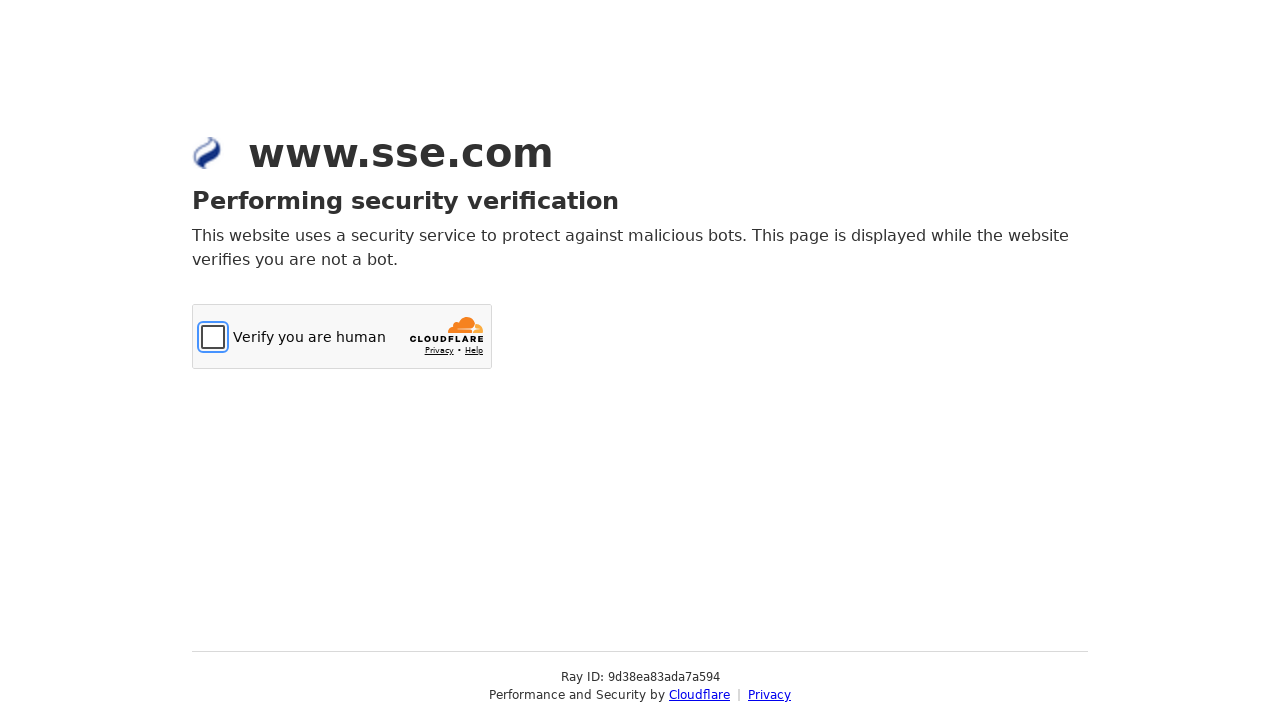

Pressed Tab key to navigate to next interactive element (iteration 16)
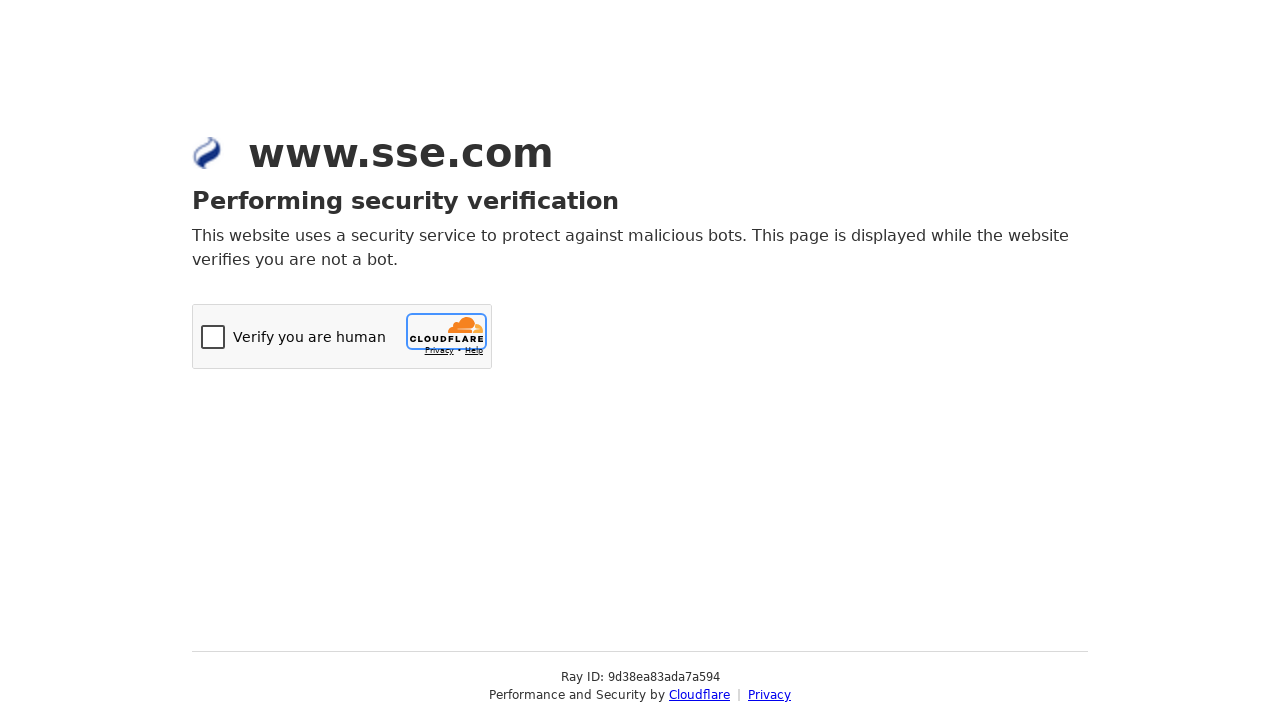

Waited for focus transition to complete (iteration 16)
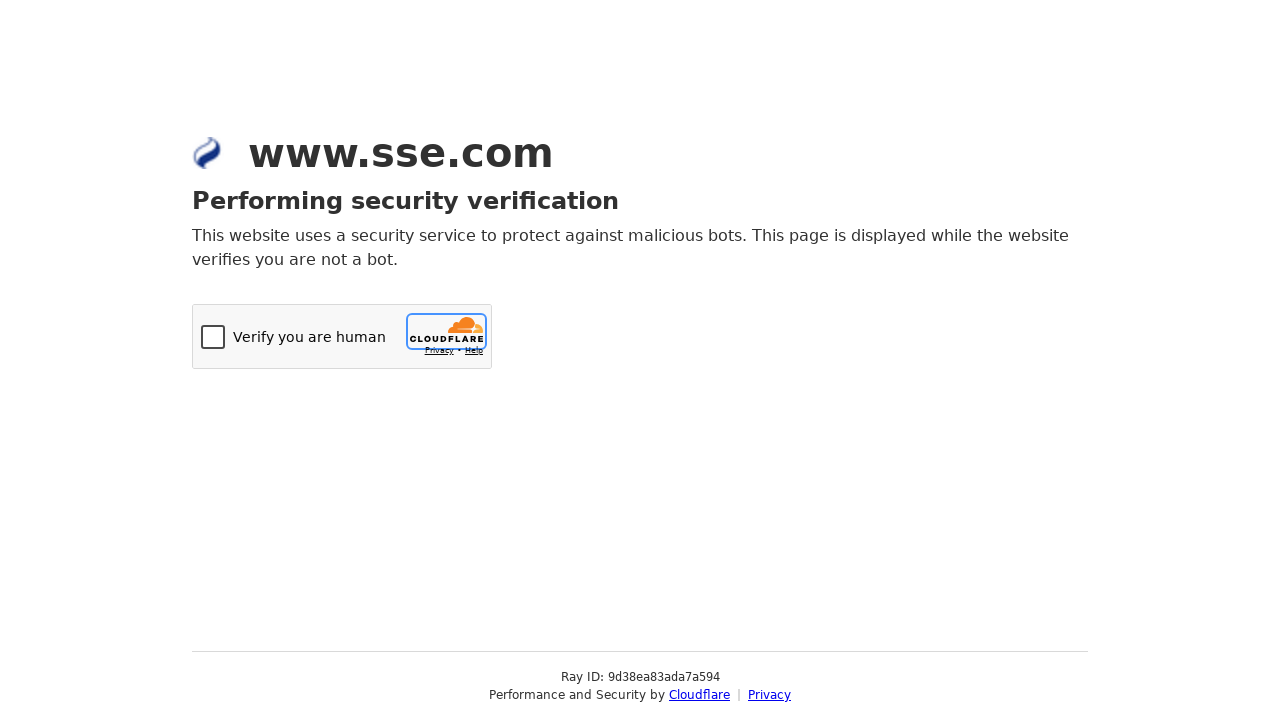

Pressed Tab key to navigate to next interactive element (iteration 17)
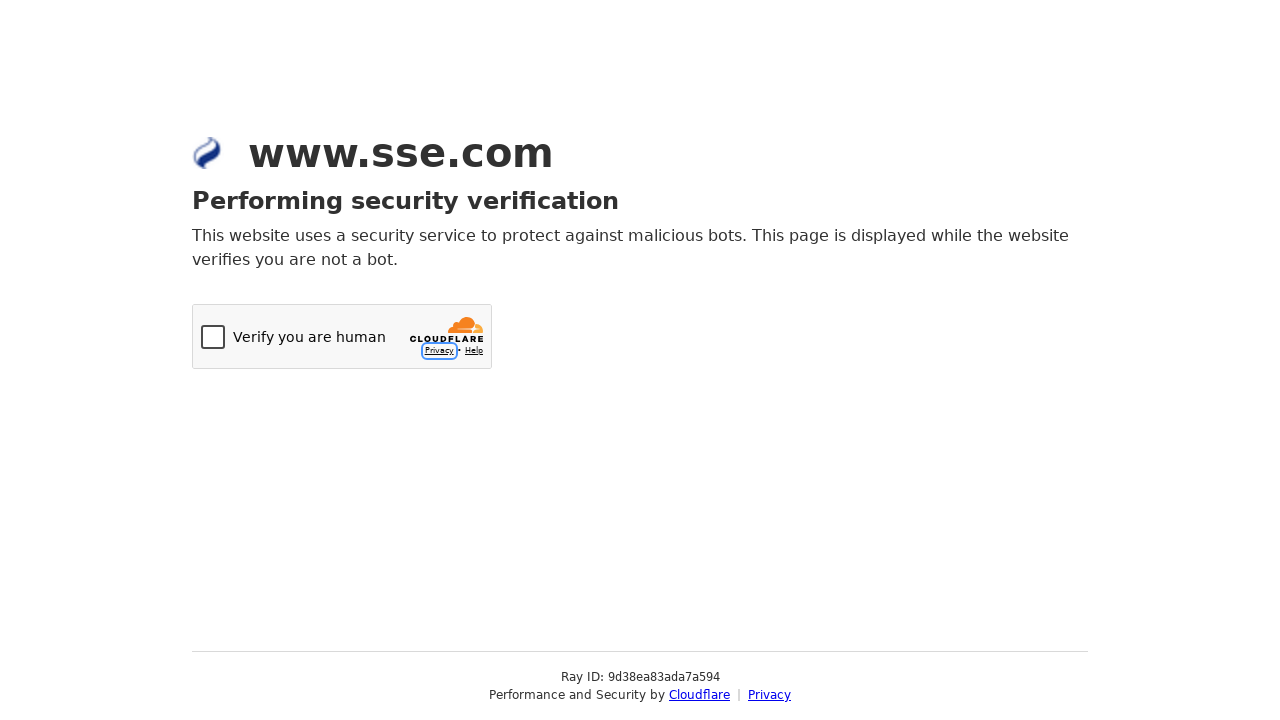

Waited for focus transition to complete (iteration 17)
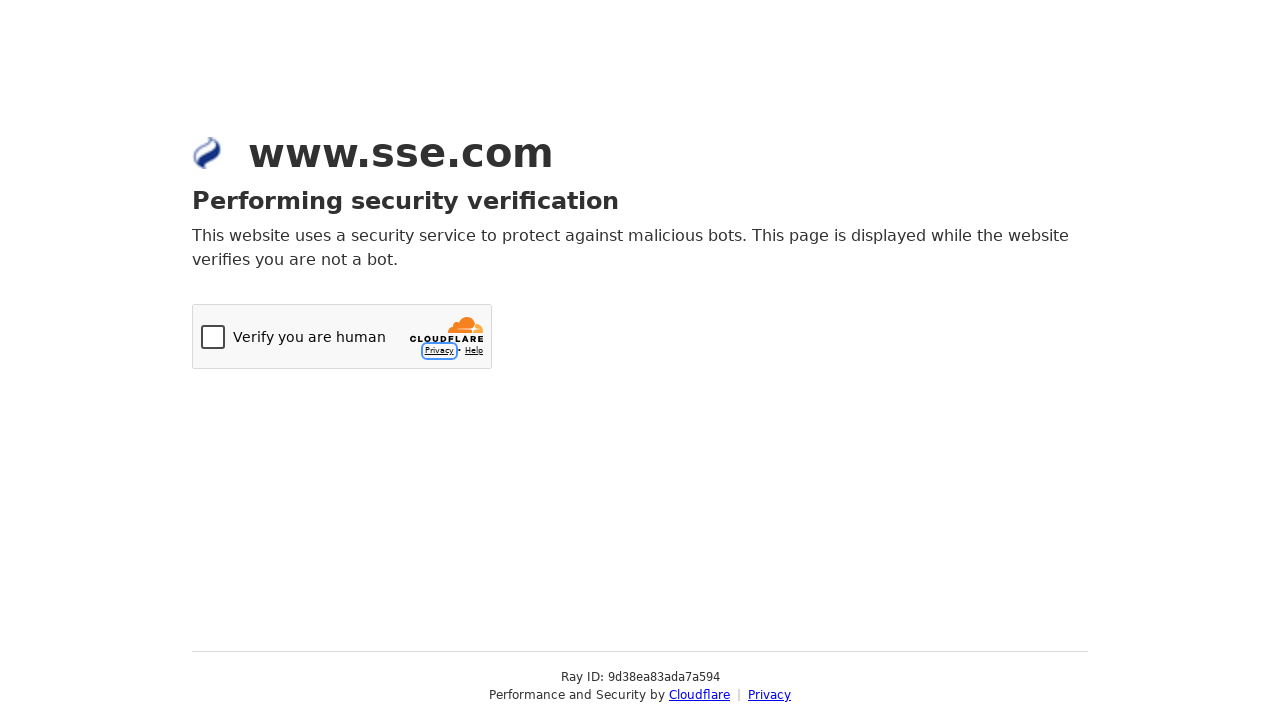

Pressed Tab key to navigate to next interactive element (iteration 18)
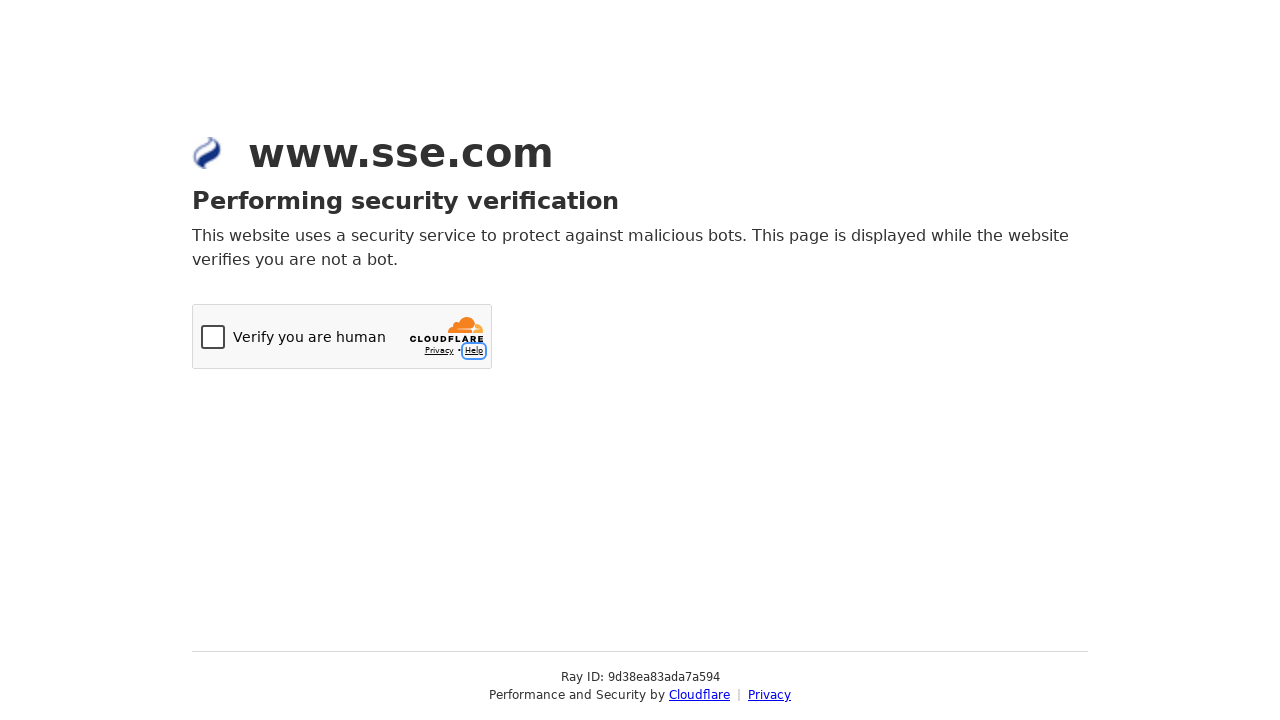

Waited for focus transition to complete (iteration 18)
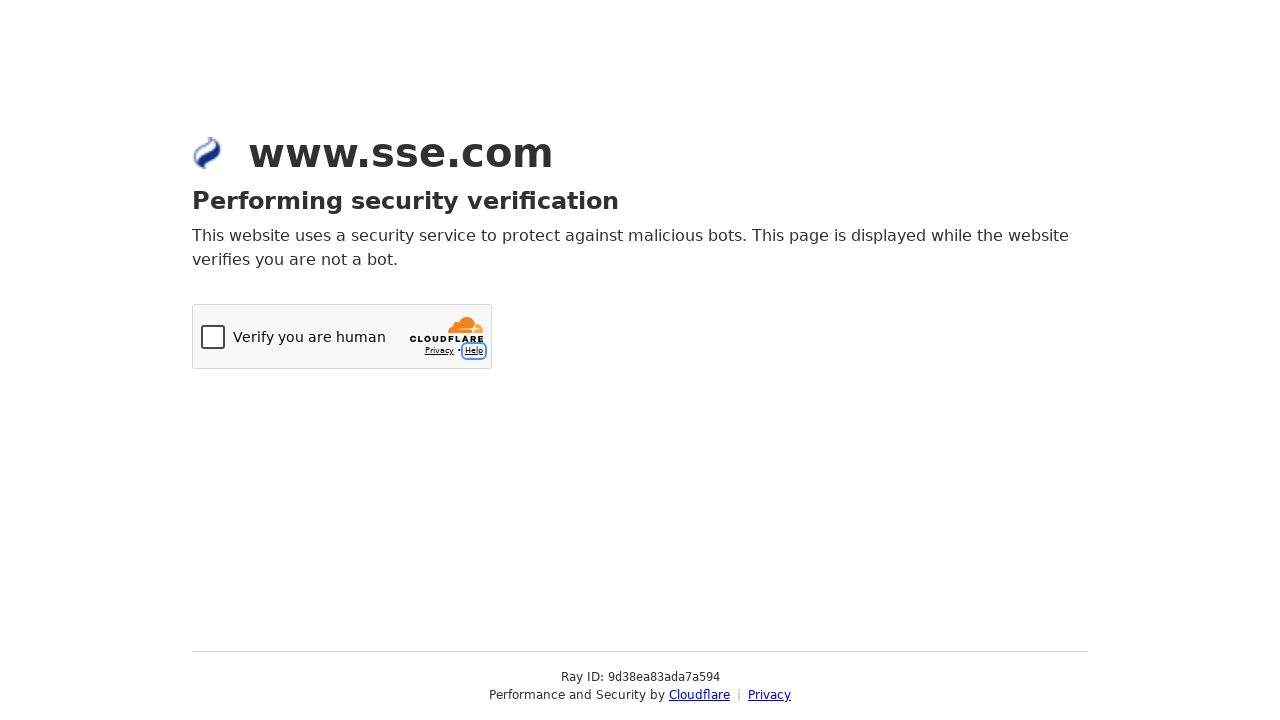

Pressed Tab key to navigate to next interactive element (iteration 19)
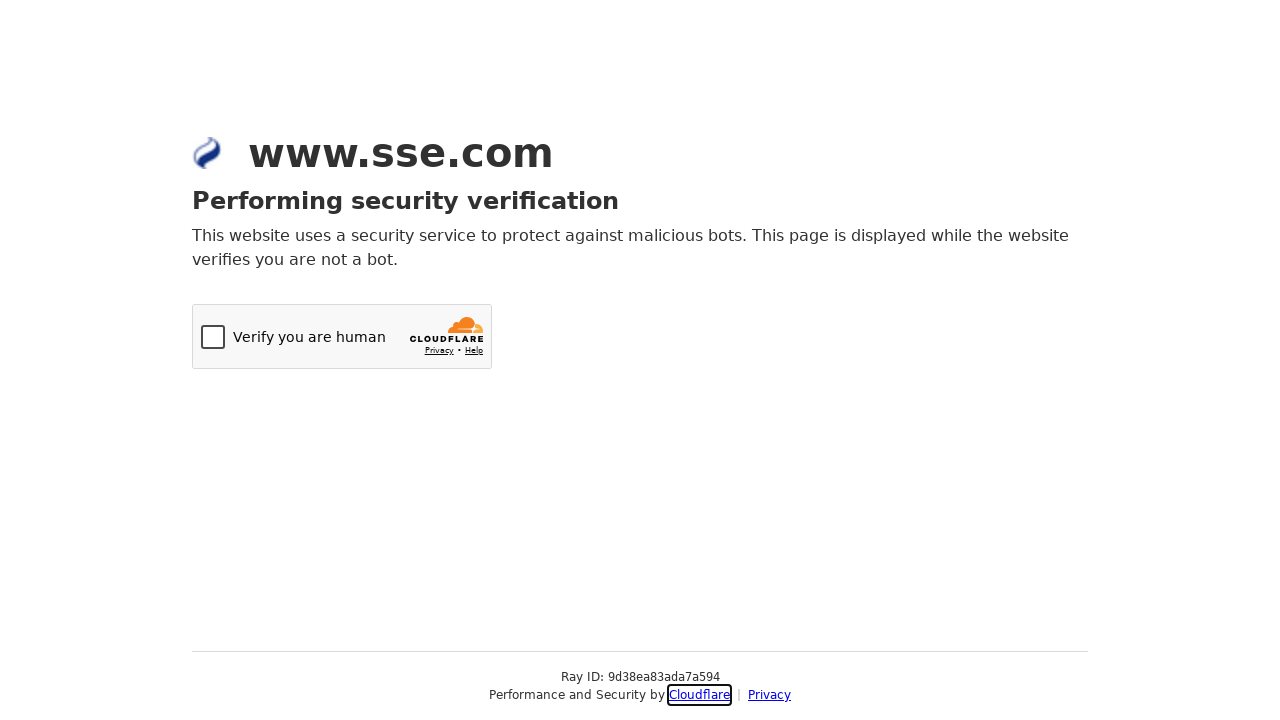

Waited for focus transition to complete (iteration 19)
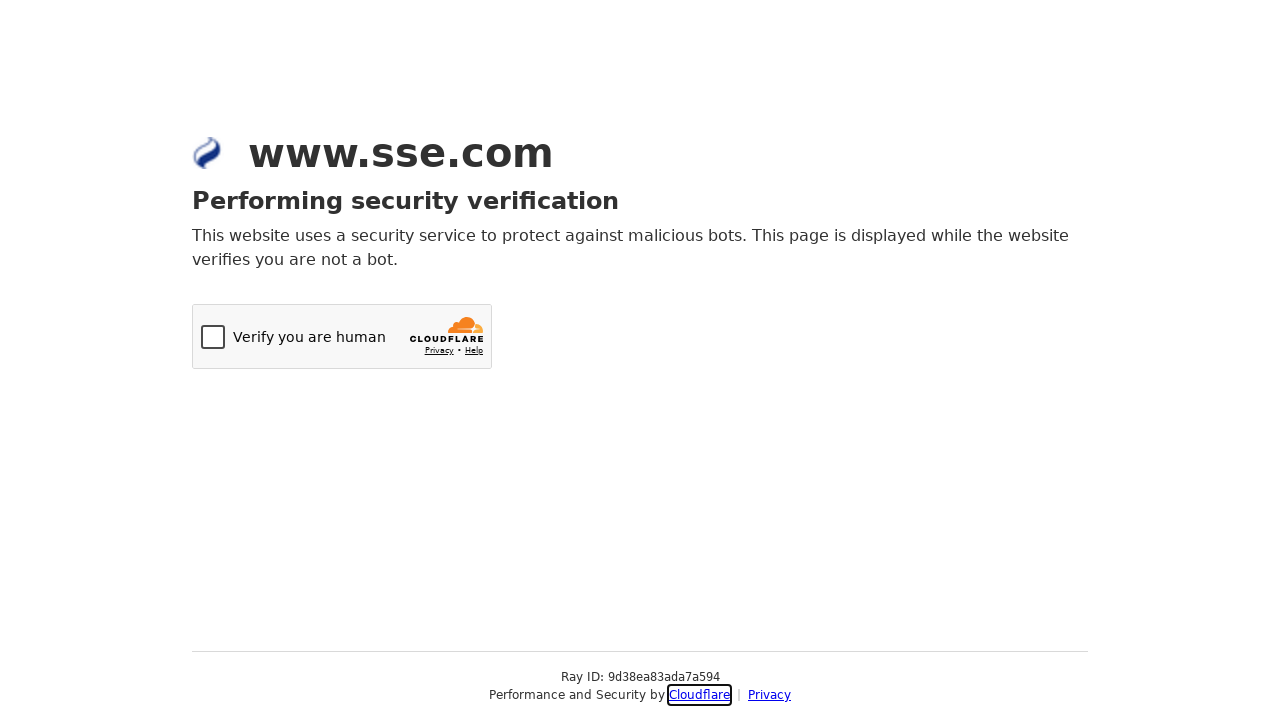

Pressed Tab key to navigate to next interactive element (iteration 20)
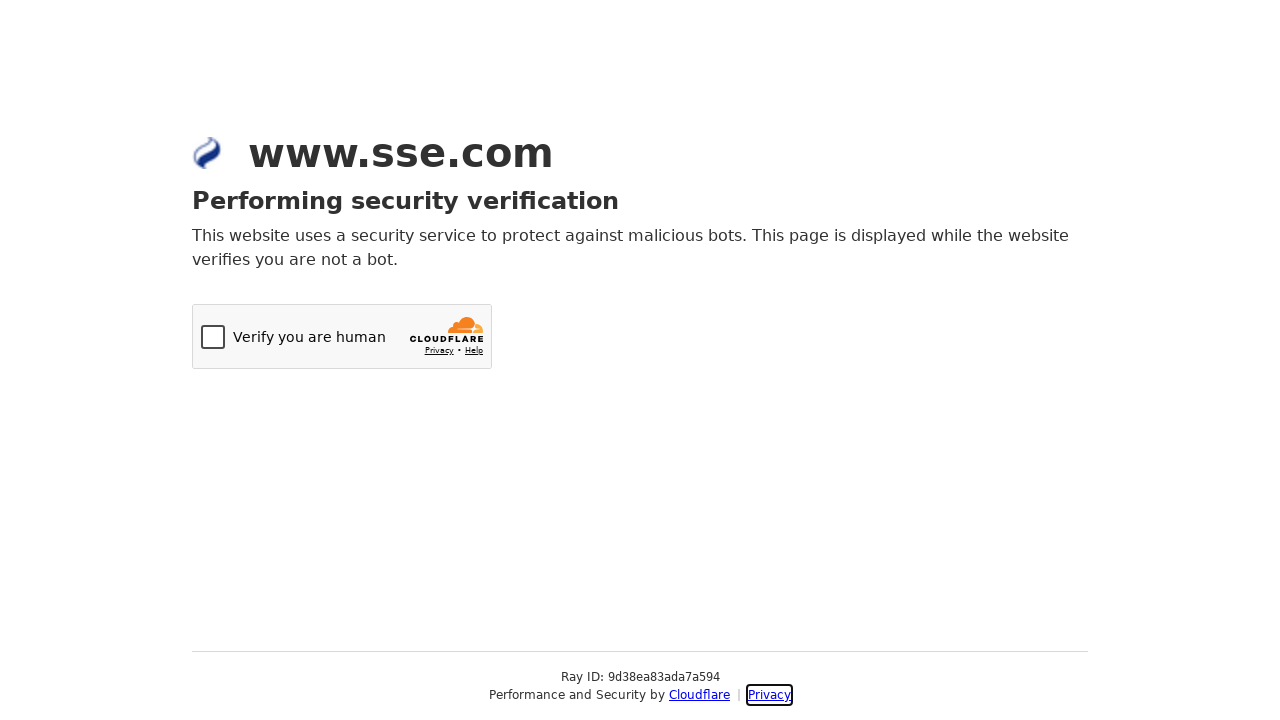

Waited for focus transition to complete (iteration 20)
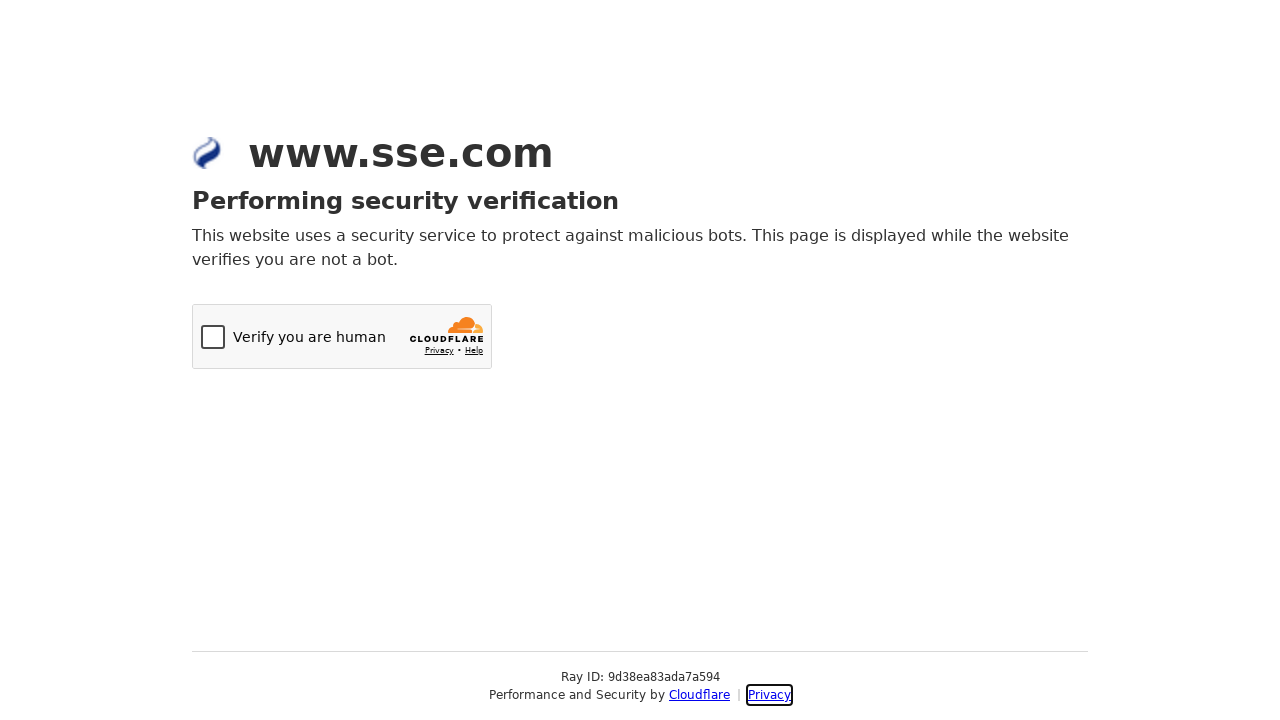

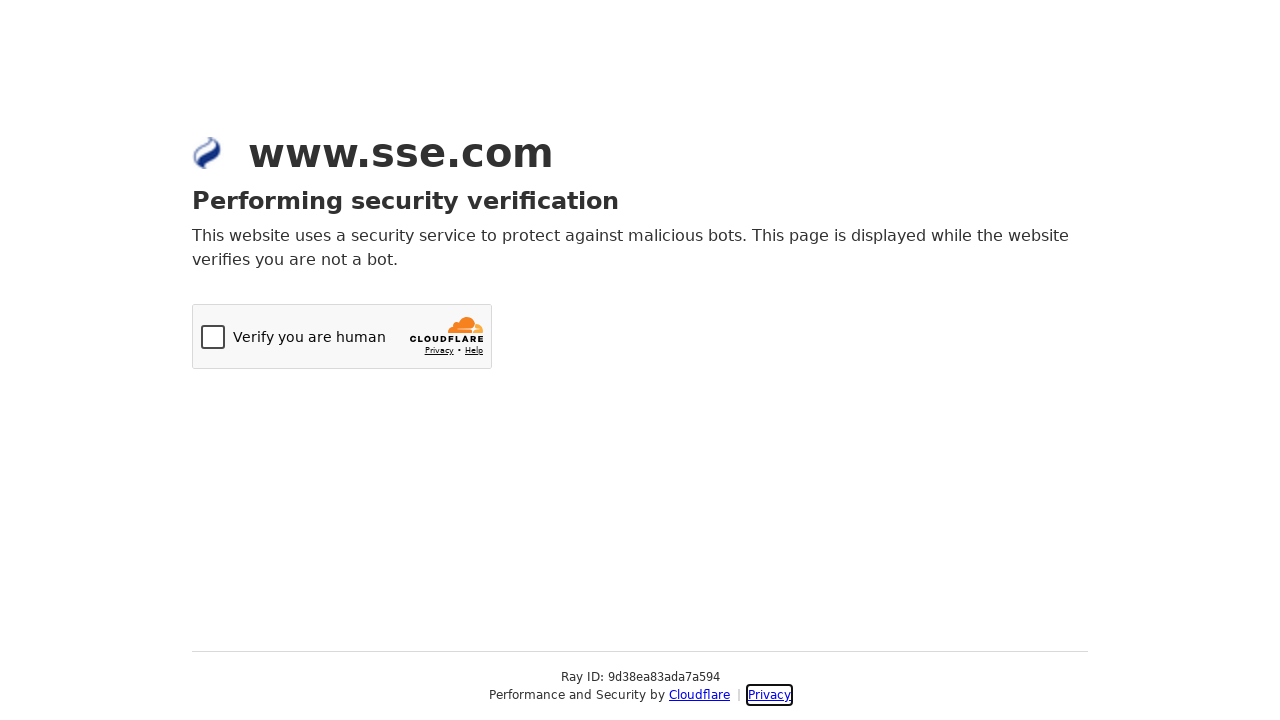